Navigates to Rediff website, analyzes footer links, clicks each one and verifies the page titles

Starting URL: https://rediff.com/

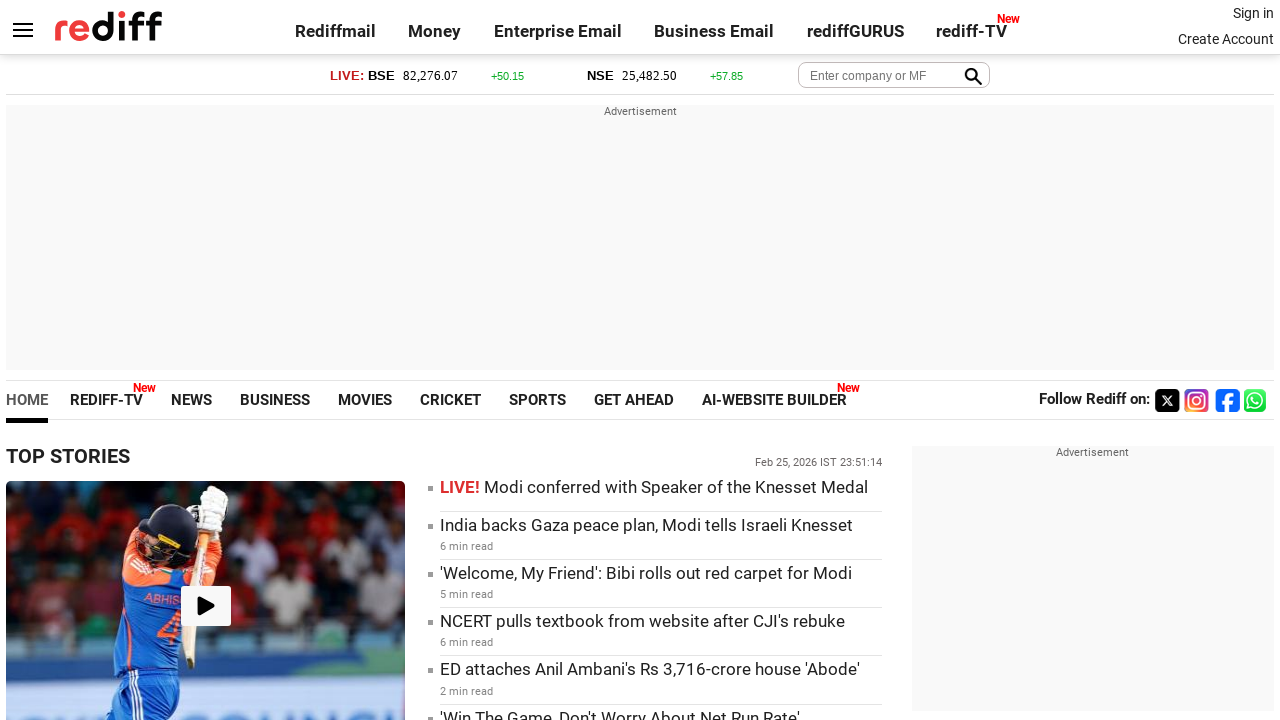

Retrieved all footer links from Rediff website - Total count: 10
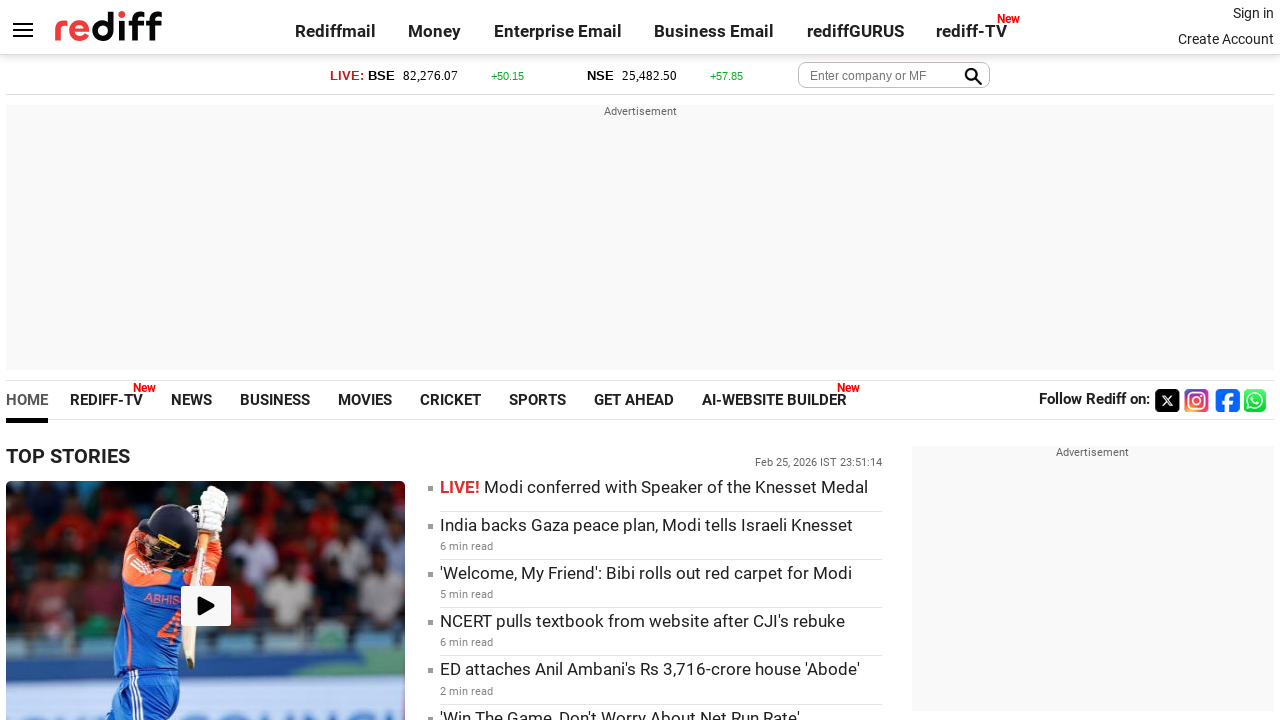

Extracted information from all 10 footer links (text, visibility, href)
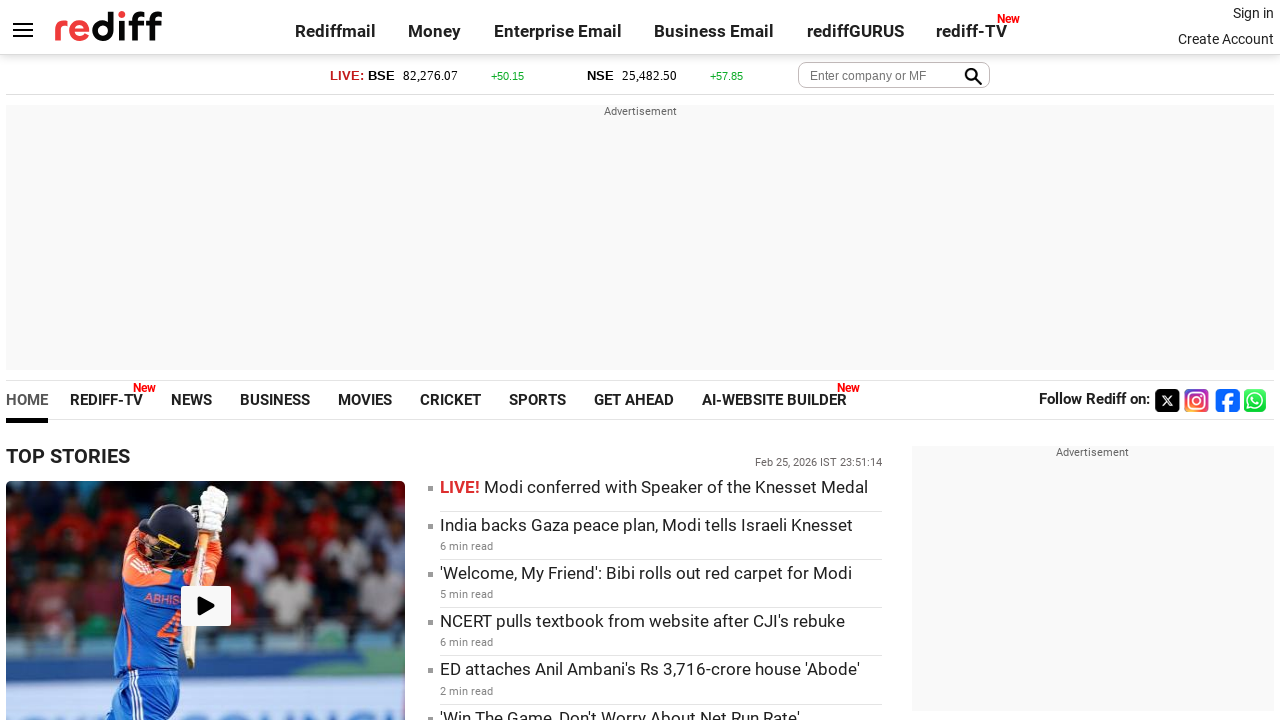

Re-located footer links after navigation - Count: 10
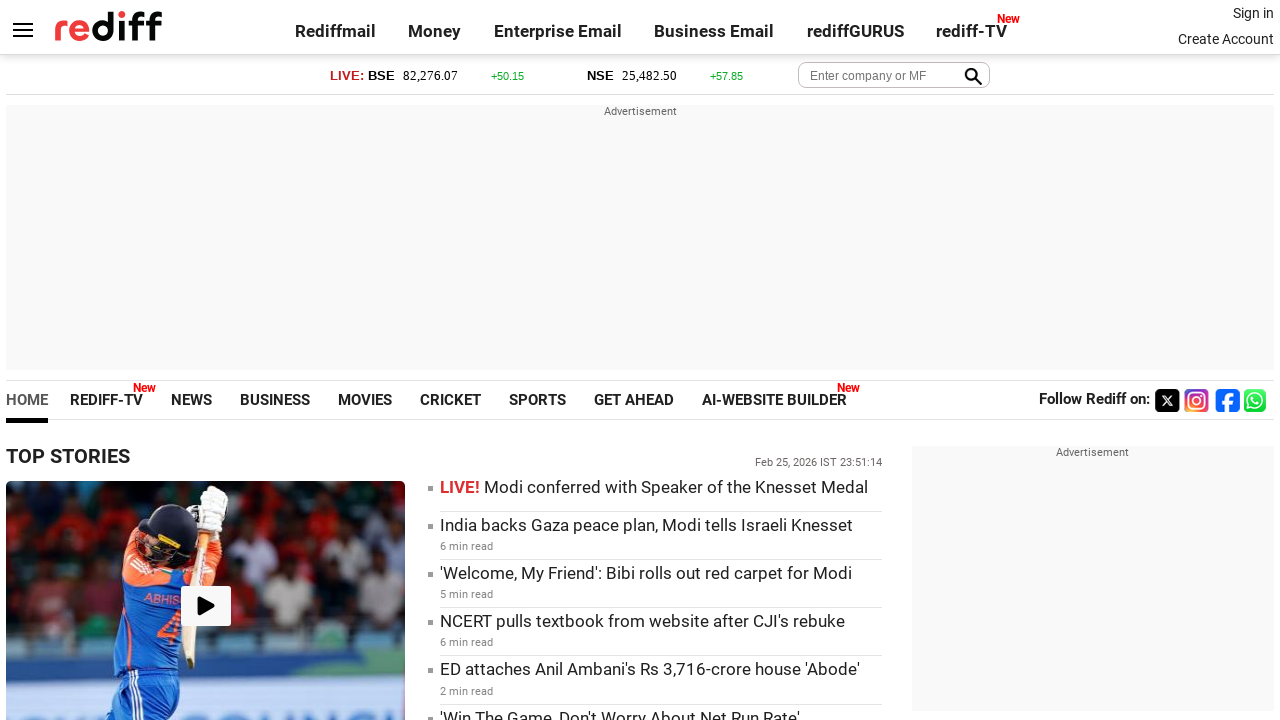

Clicked footer link #1: 'Rediff.com' at (344, 684) on div.footer.alignC > a >> nth=0
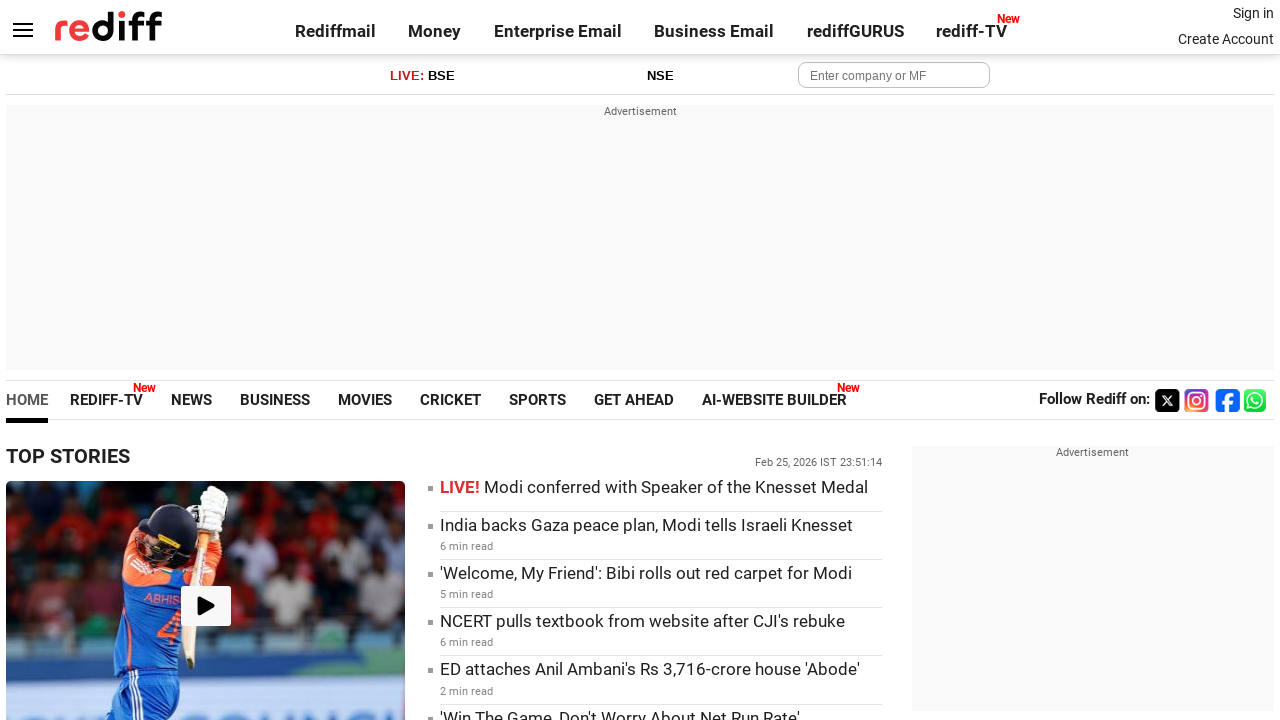

Verified page title after clicking link: 'Rediff.com: News | Rediffmail | Stock Quotes | Rediff Gurus'
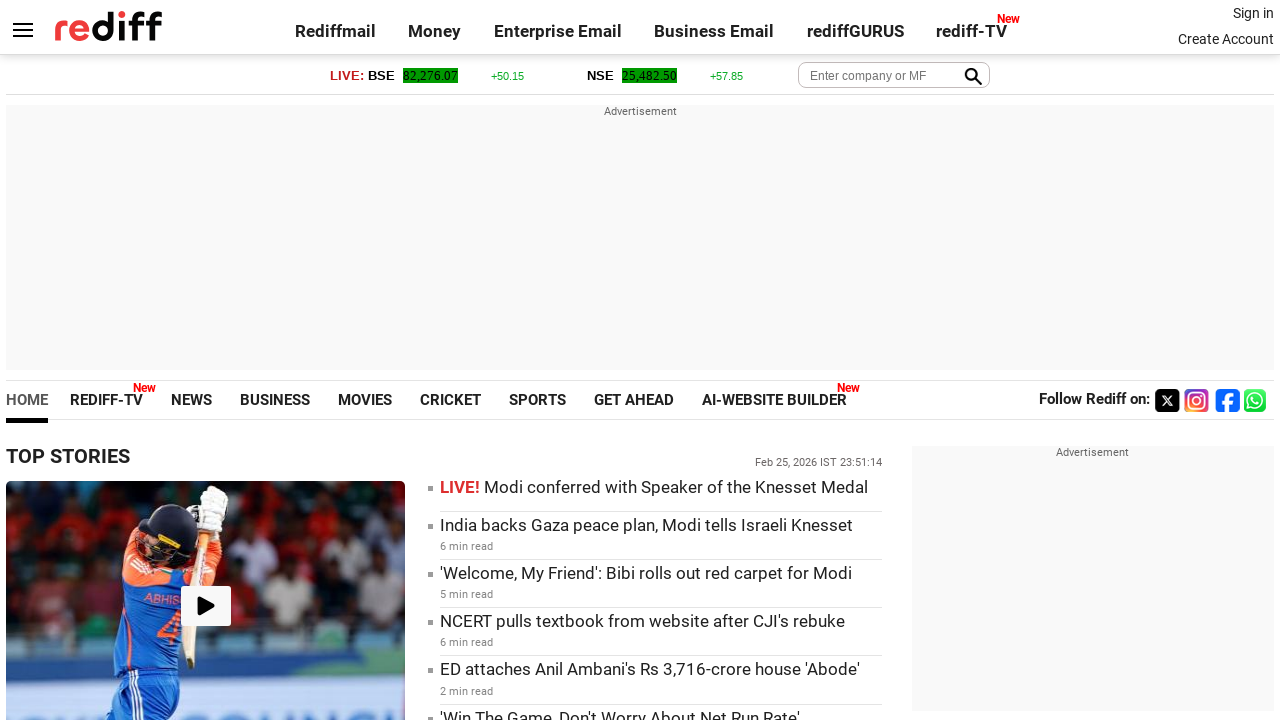

Navigated back to https://rediff.com/ for link #1
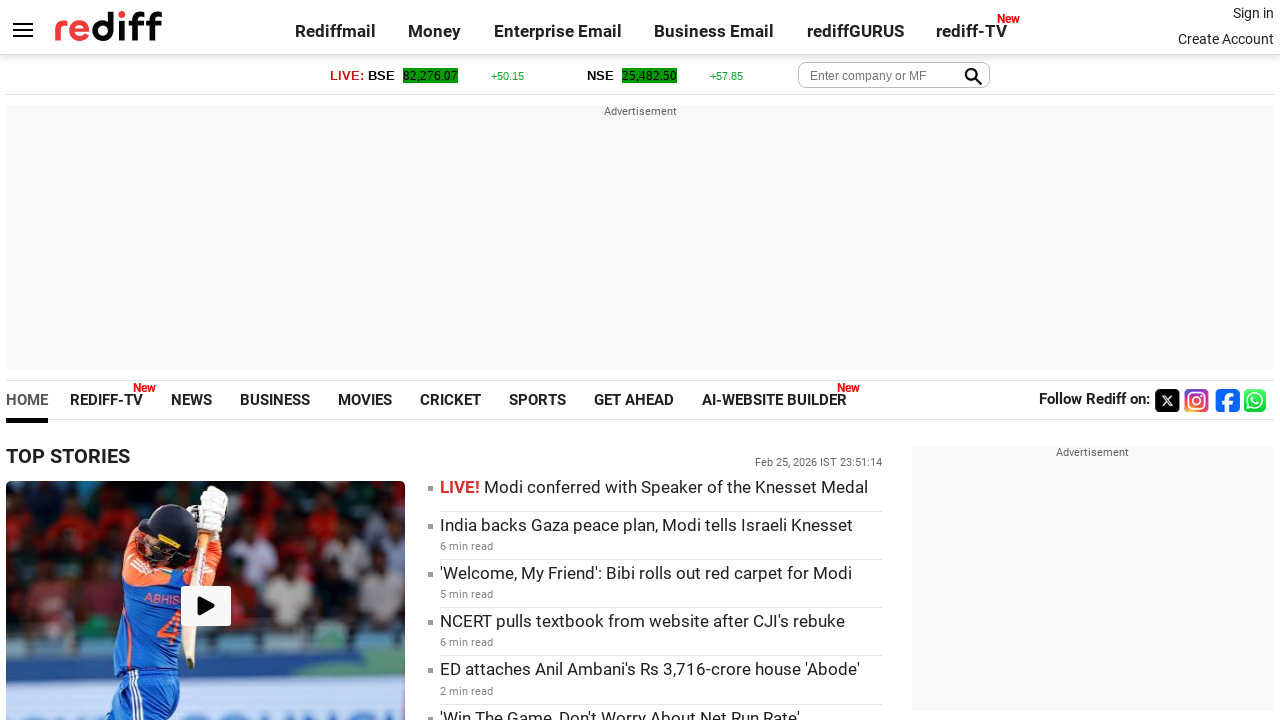

Re-located footer links after navigation - Count: 10
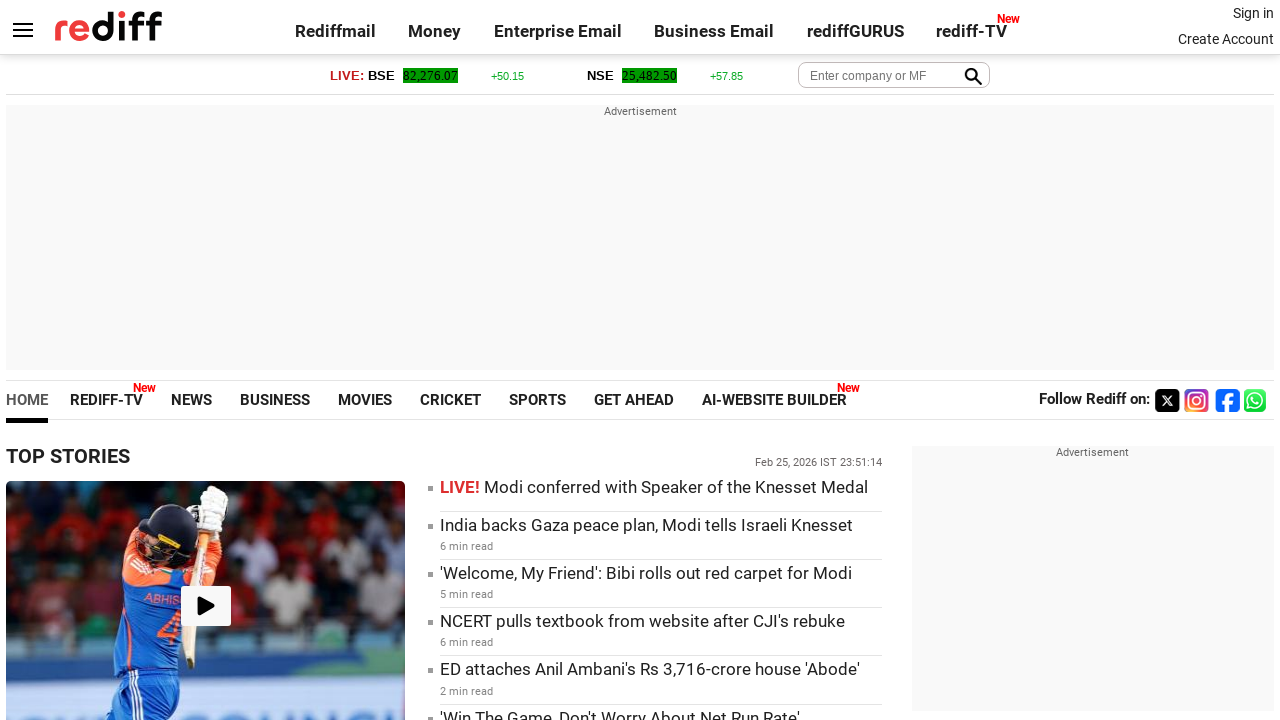

Clicked footer link #2: 'Investor Information' at (443, 684) on div.footer.alignC > a >> nth=1
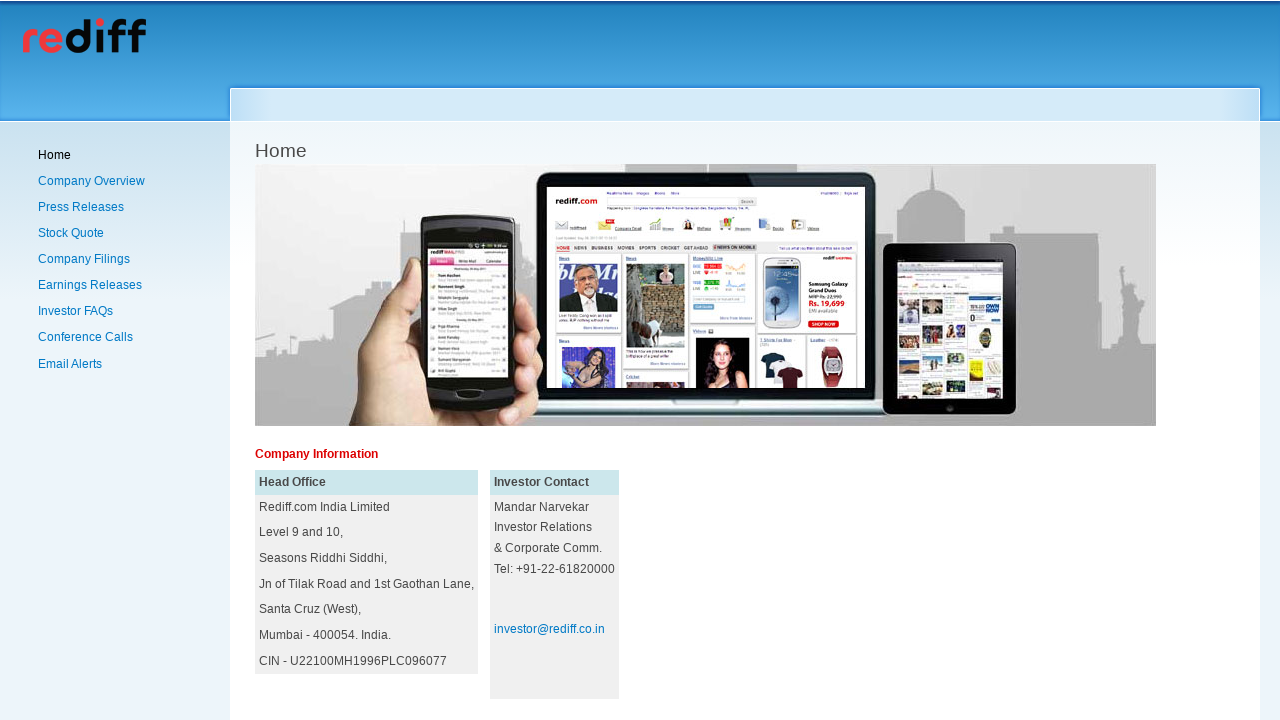

Verified page title after clicking link: 'Home | Investor Information'
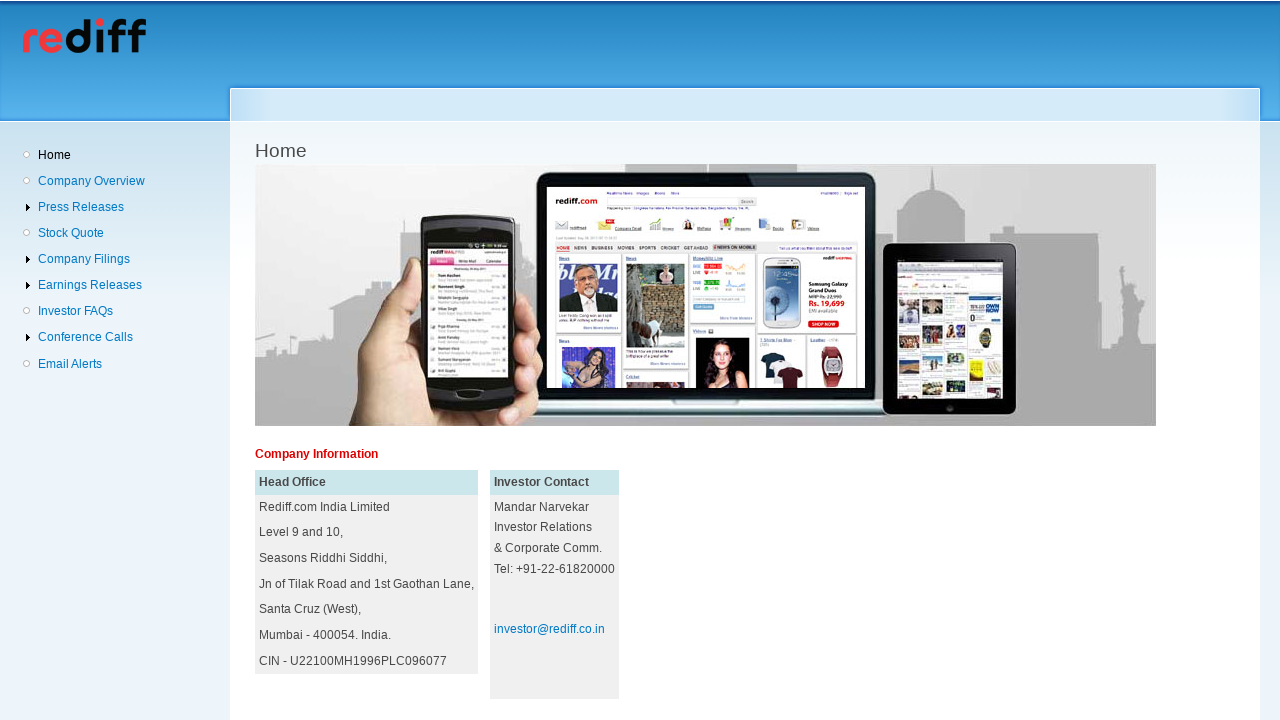

Navigated back to https://rediff.com/ for link #2
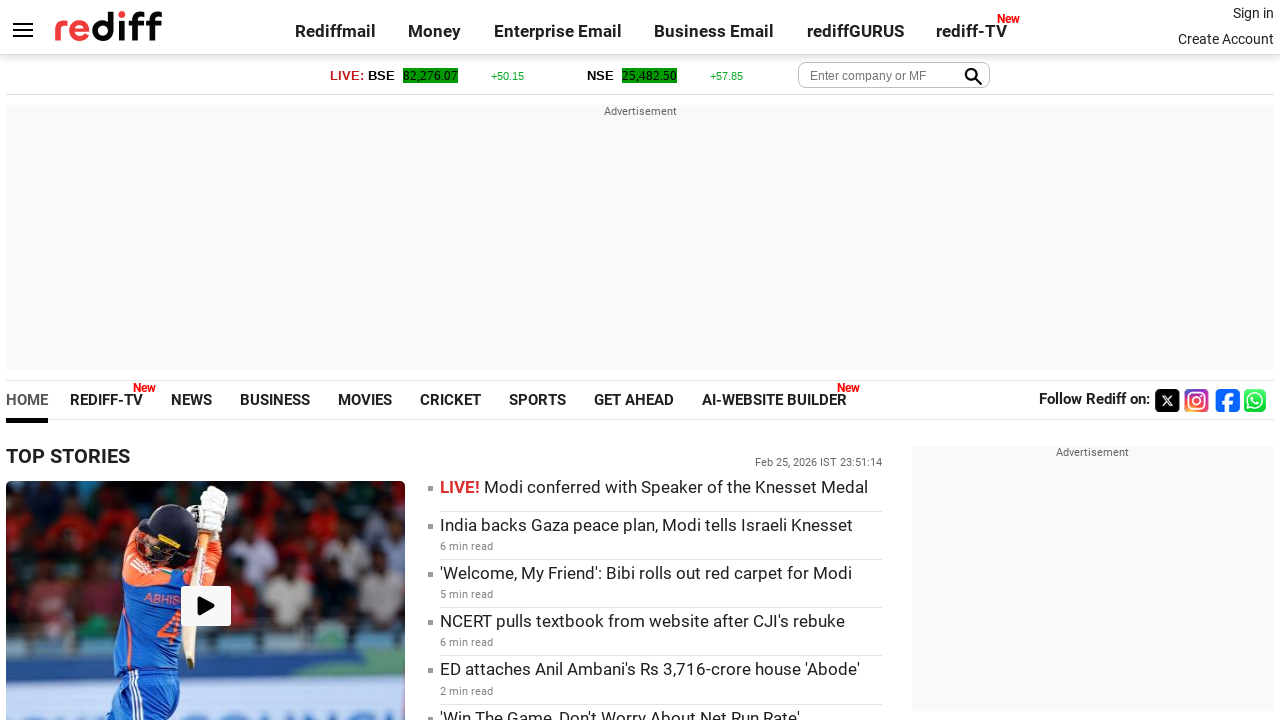

Re-located footer links after navigation - Count: 10
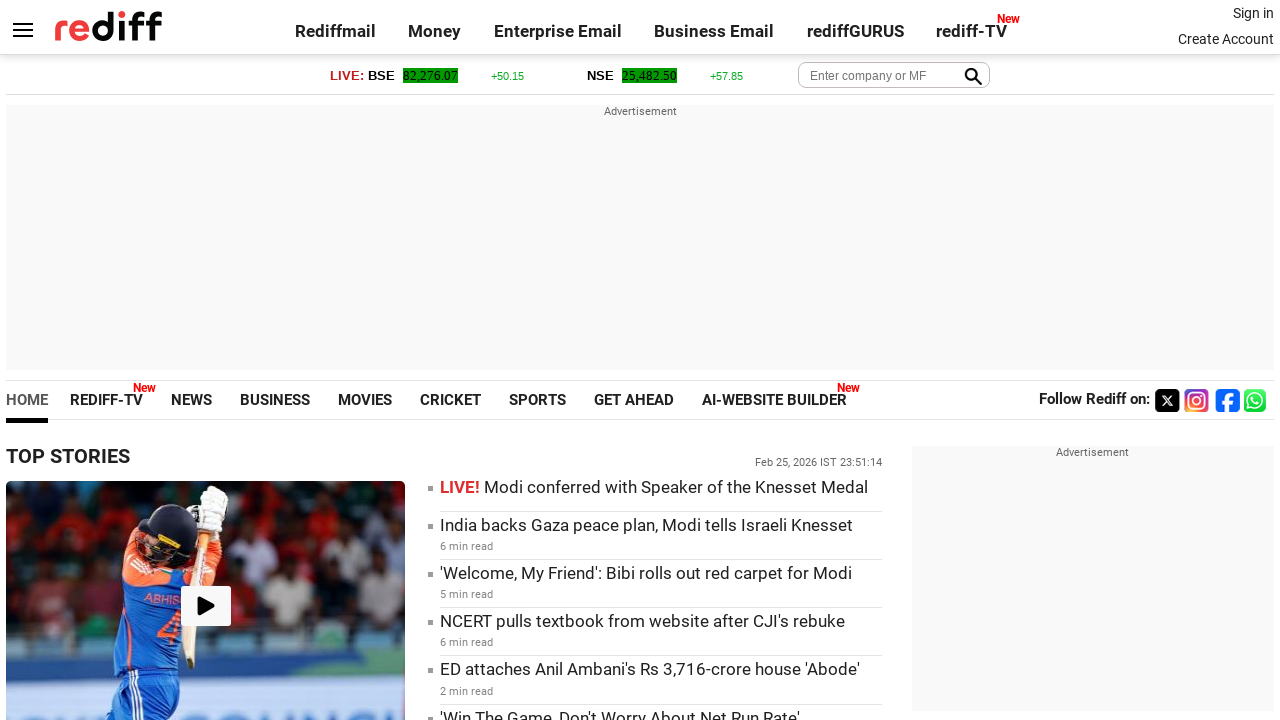

Clicked footer link #3: 'Advertise with us' at (559, 684) on div.footer.alignC > a >> nth=2
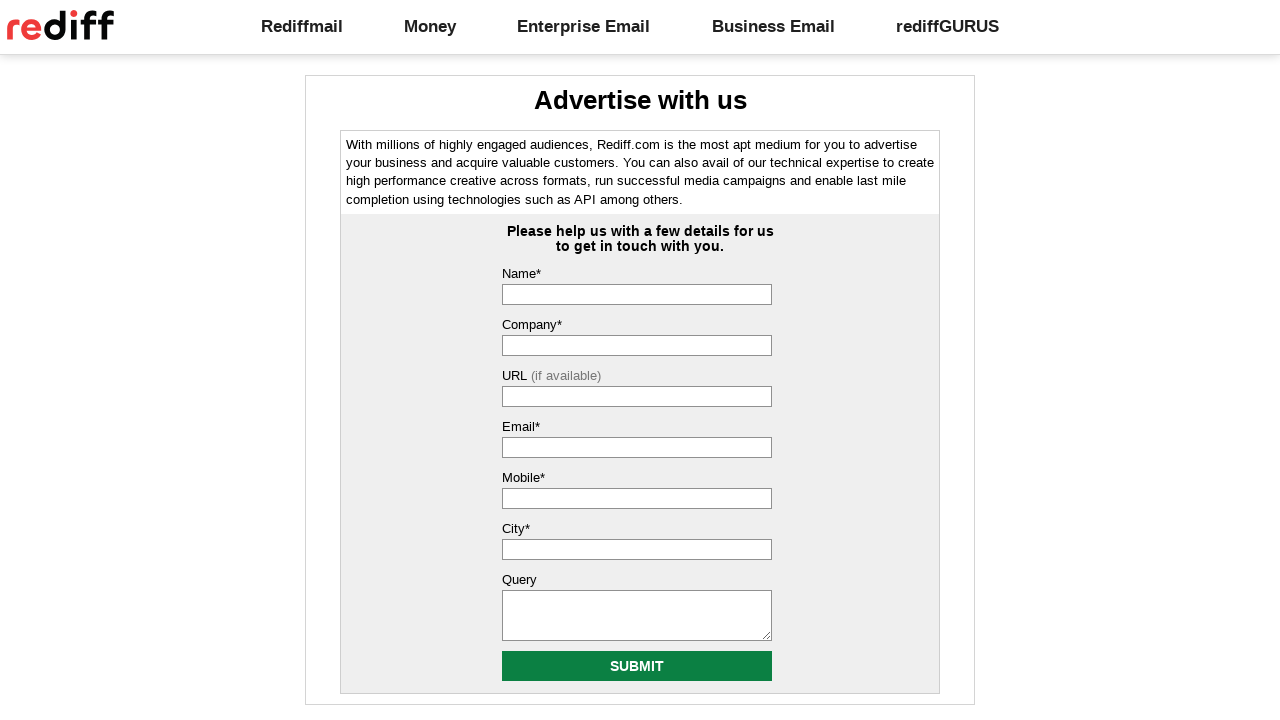

Verified page title after clicking link: 'Rediff: About us'
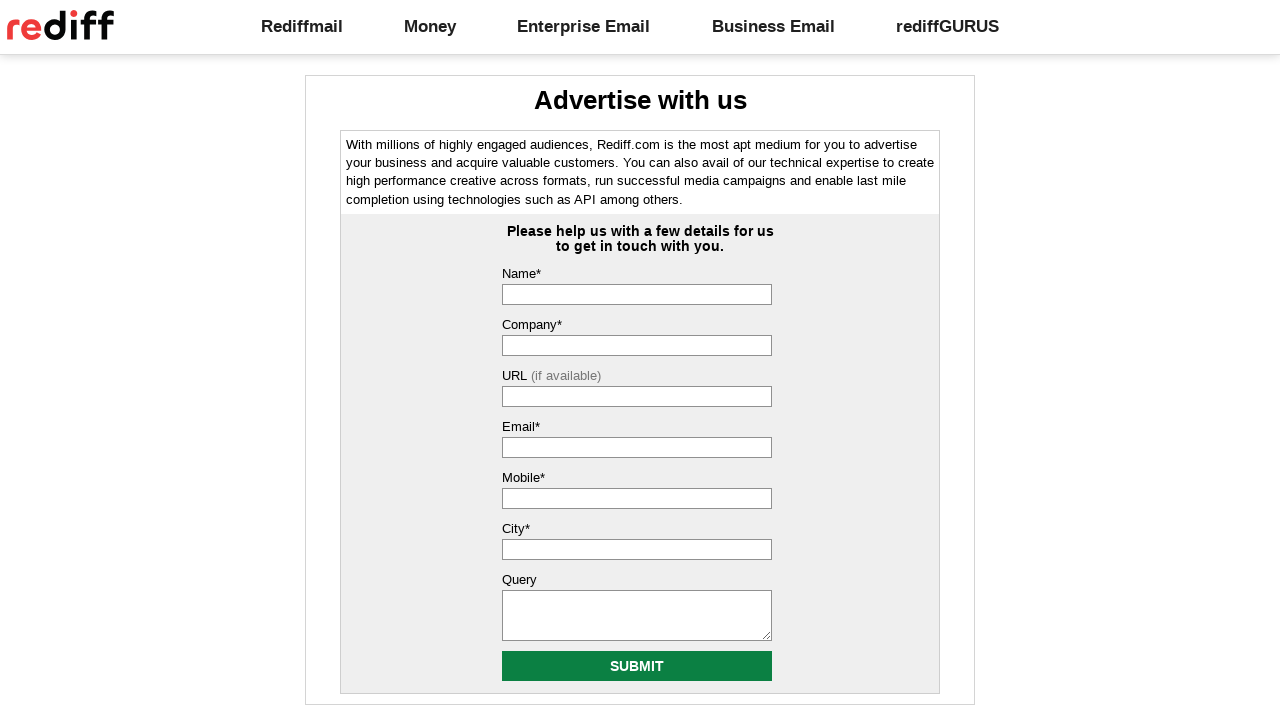

Navigated back to https://rediff.com/ for link #3
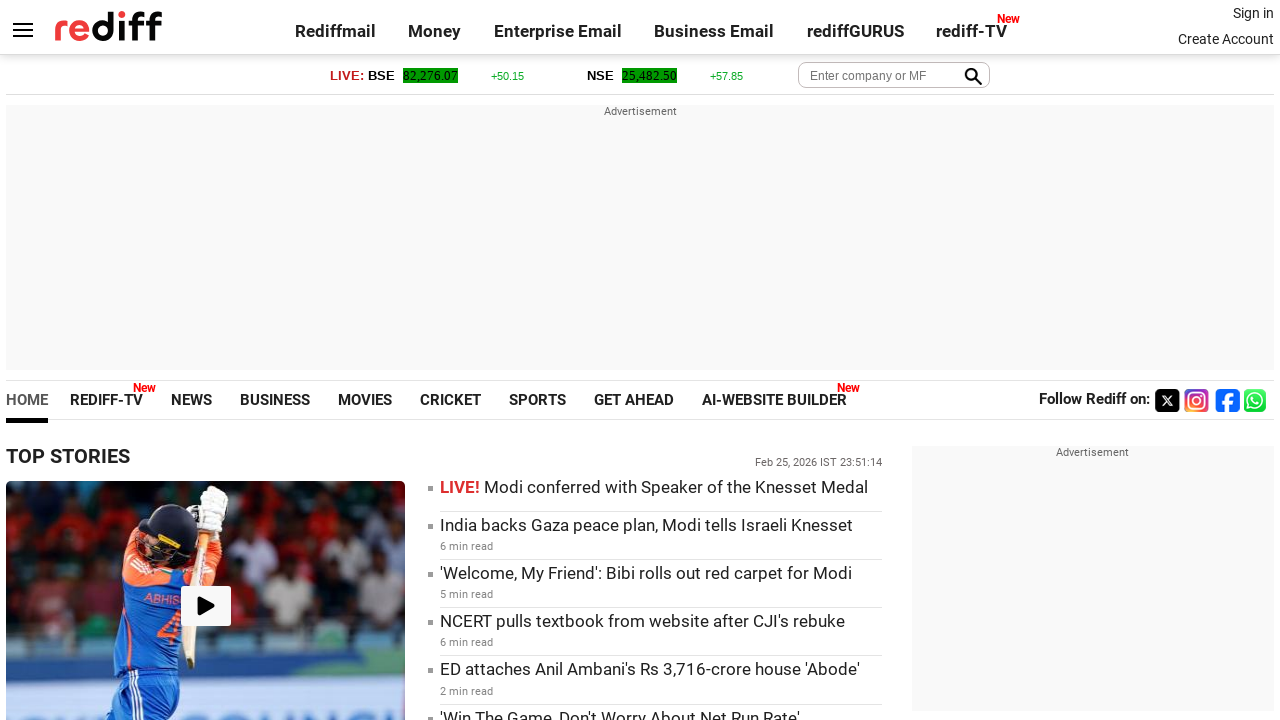

Re-located footer links after navigation - Count: 10
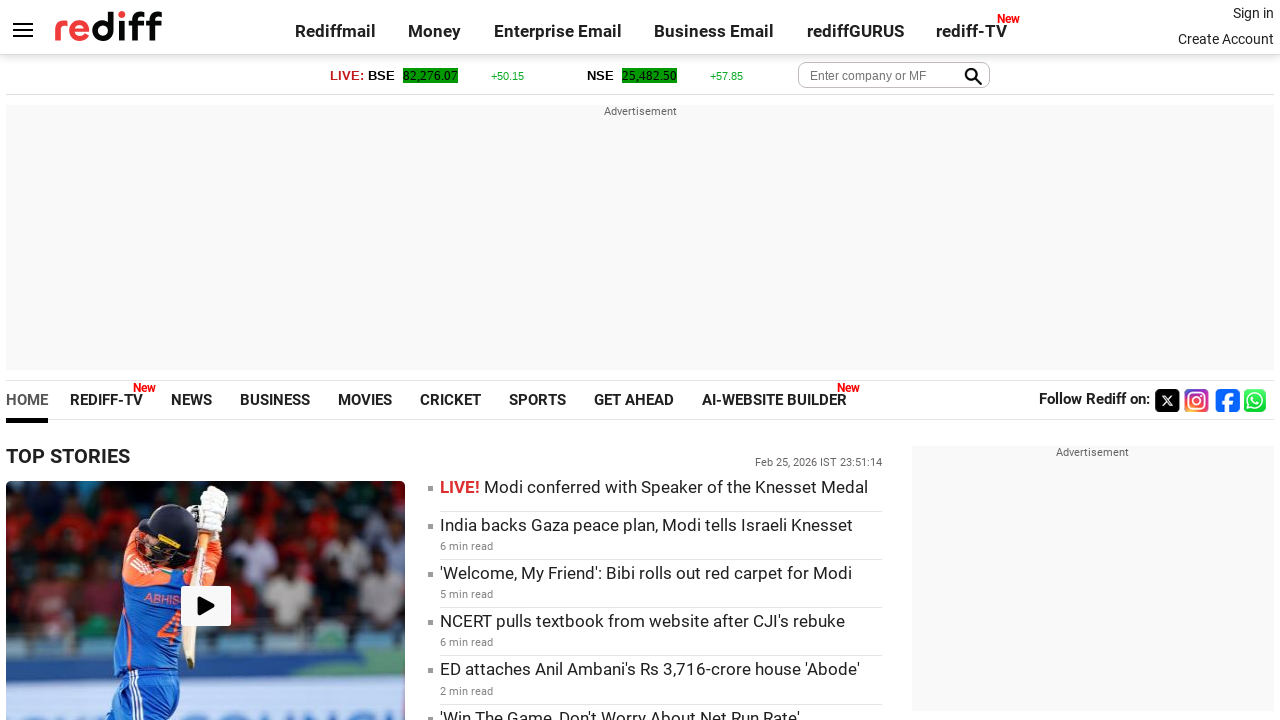

Clicked footer link #4: 'Disclaimer' at (648, 684) on div.footer.alignC > a >> nth=3
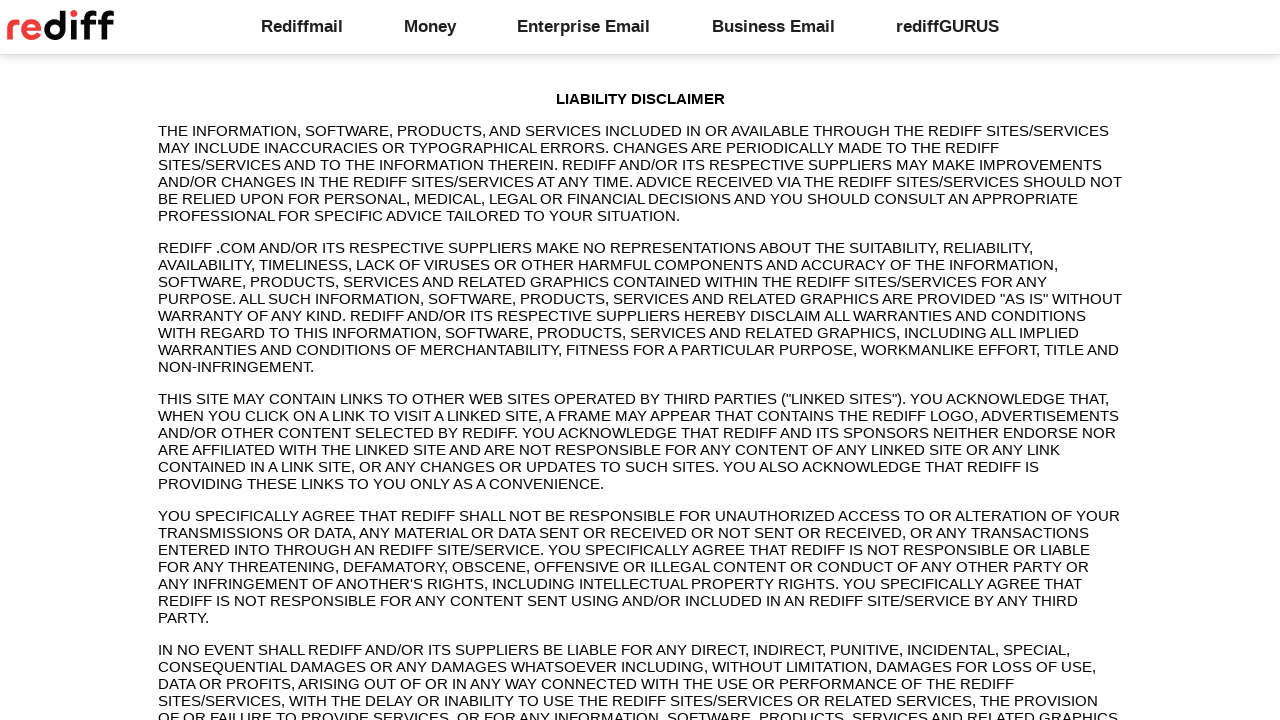

Verified page title after clicking link: 'Rediff: LIABILITY DISCLAIMER'
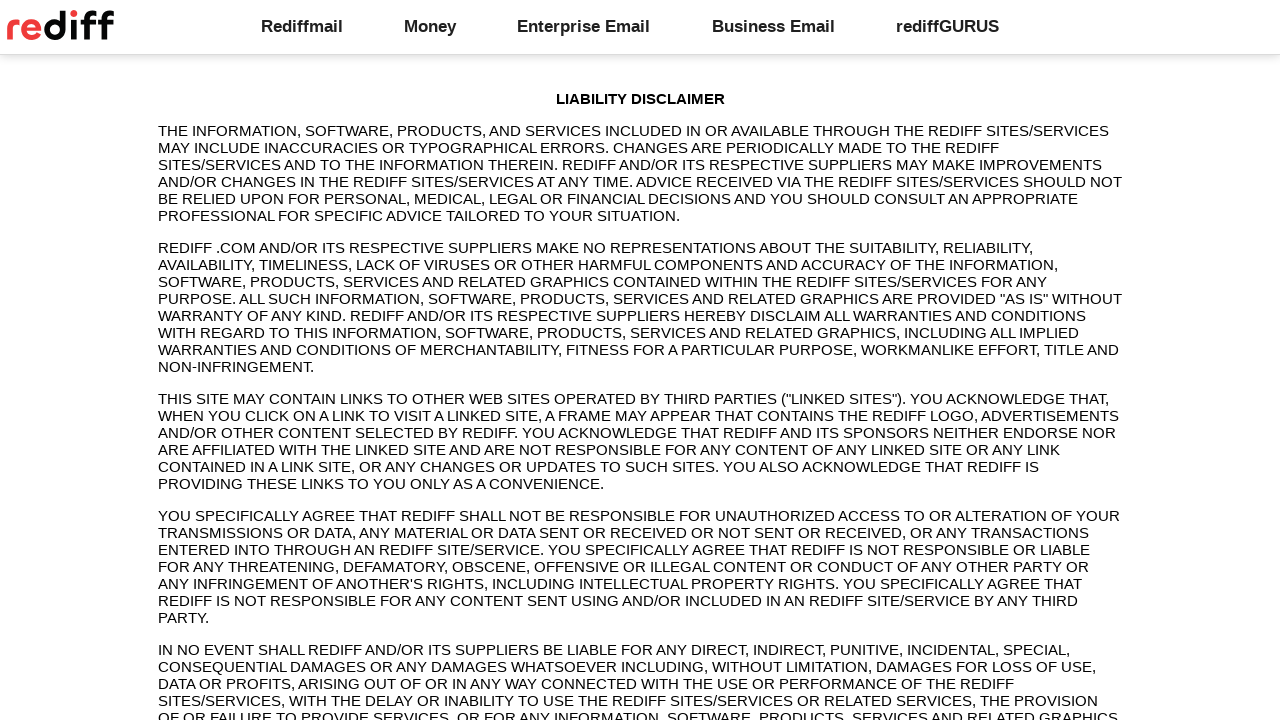

Navigated back to https://rediff.com/ for link #4
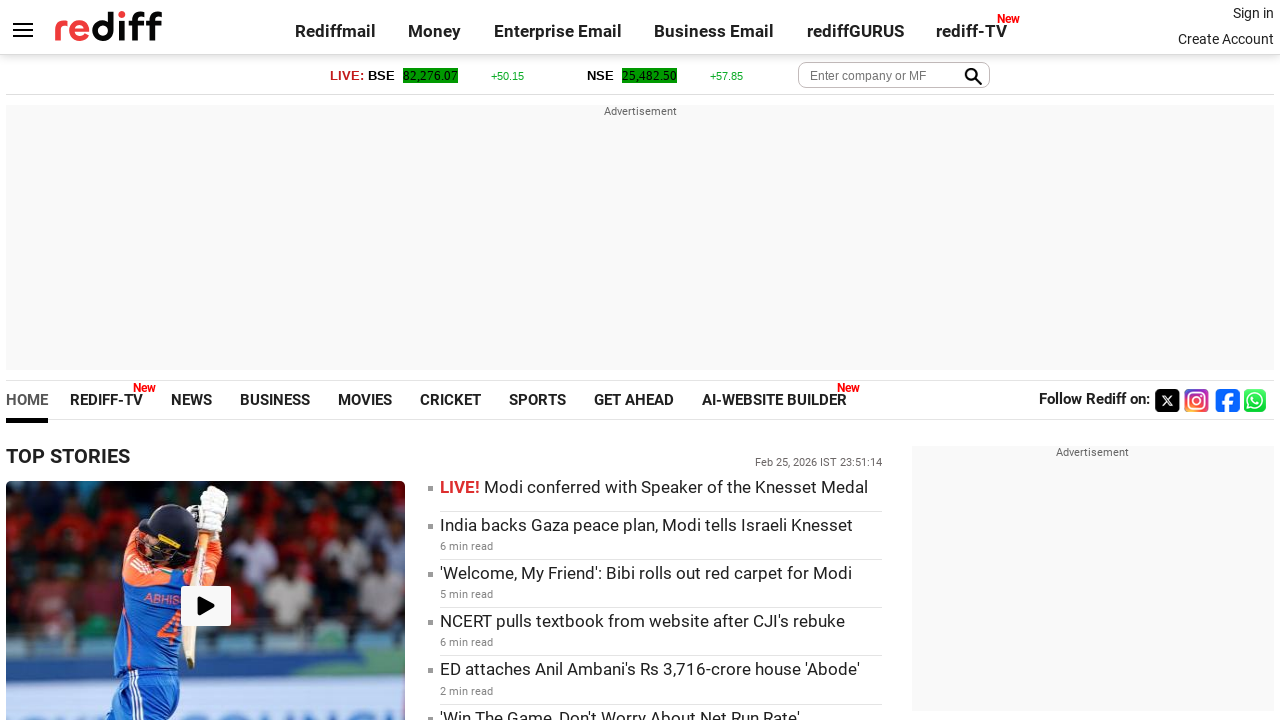

Re-located footer links after navigation - Count: 10
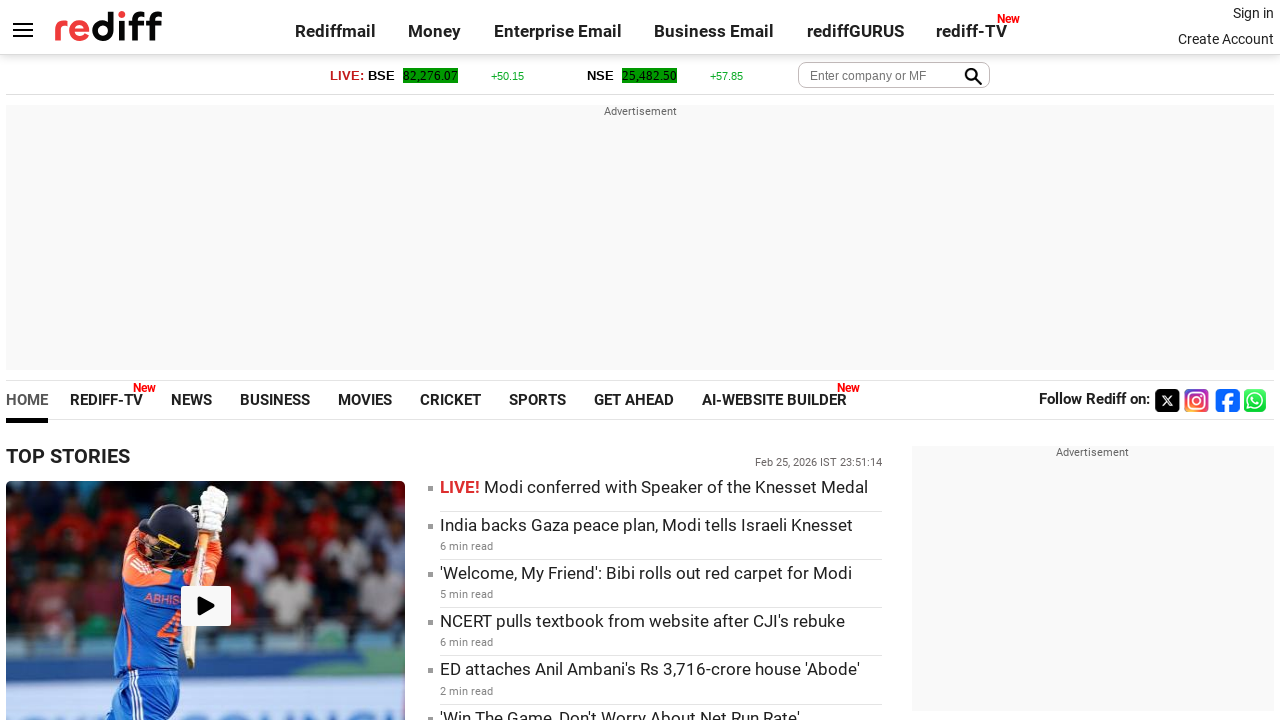

Clicked footer link #5: 'Privacy Policy' at (728, 684) on div.footer.alignC > a >> nth=4
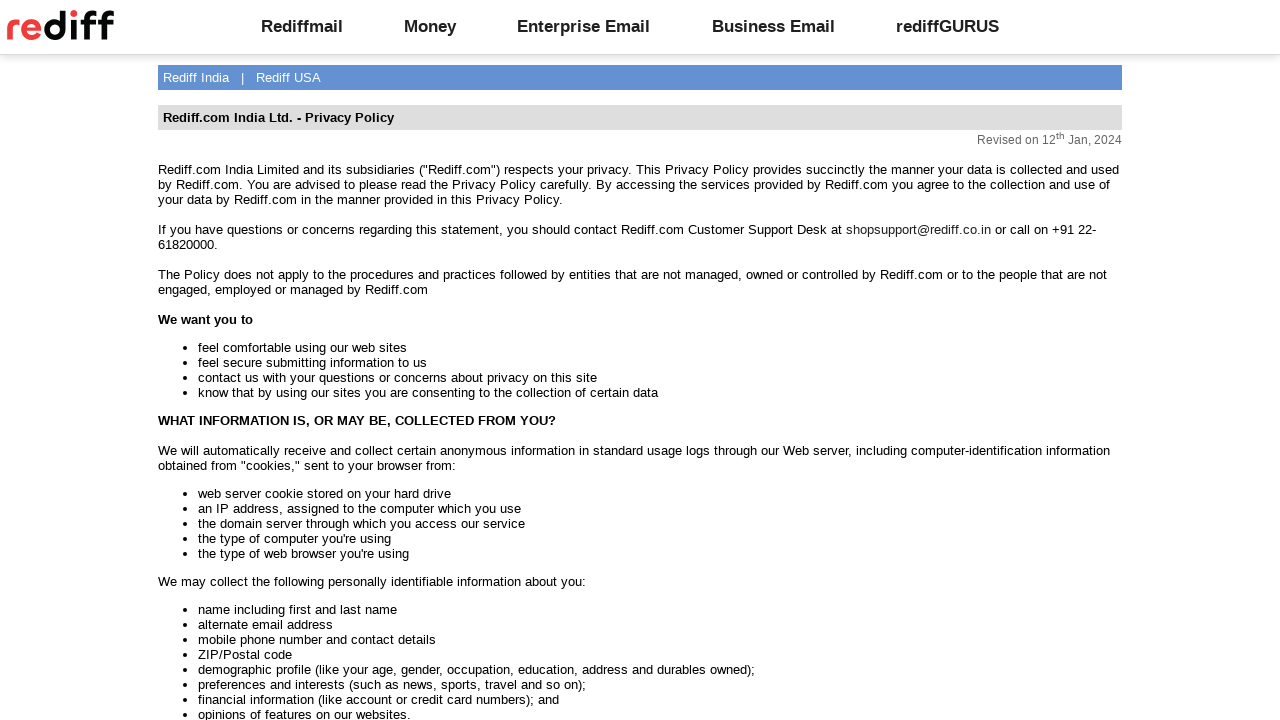

Verified page title after clicking link: 'Rediff: Welcome to rediff.com'
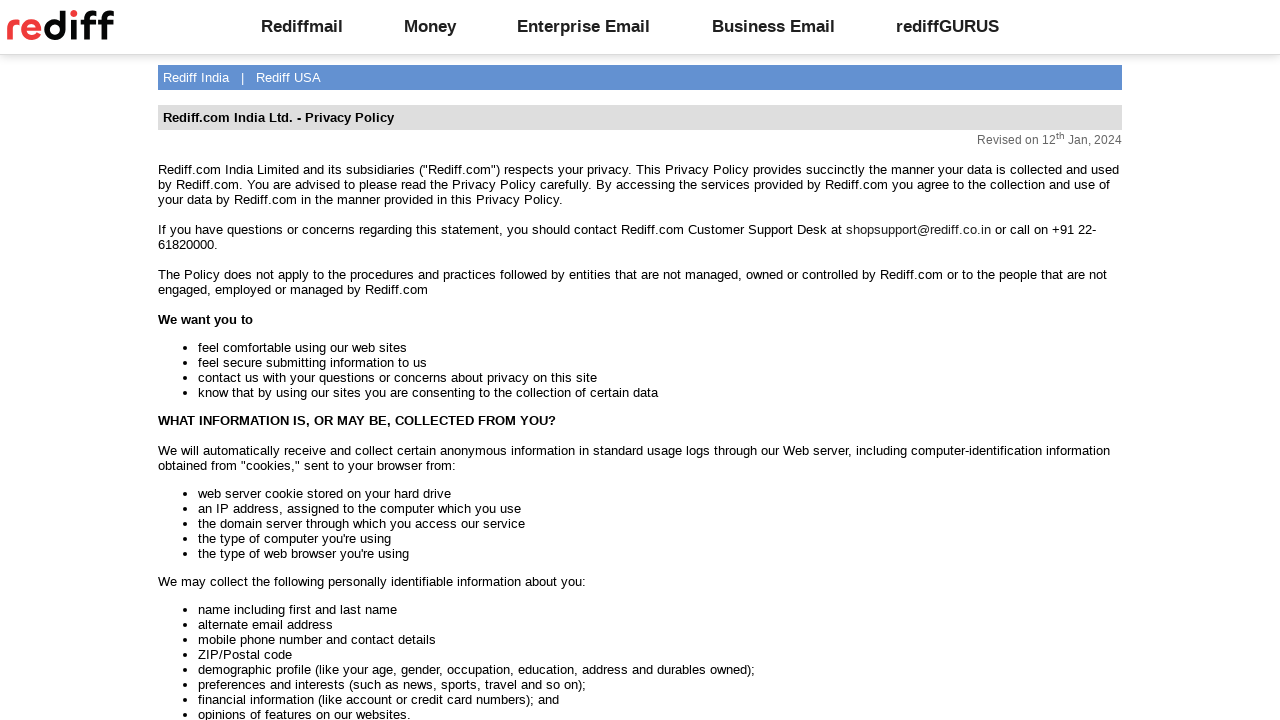

Navigated back to https://rediff.com/ for link #5
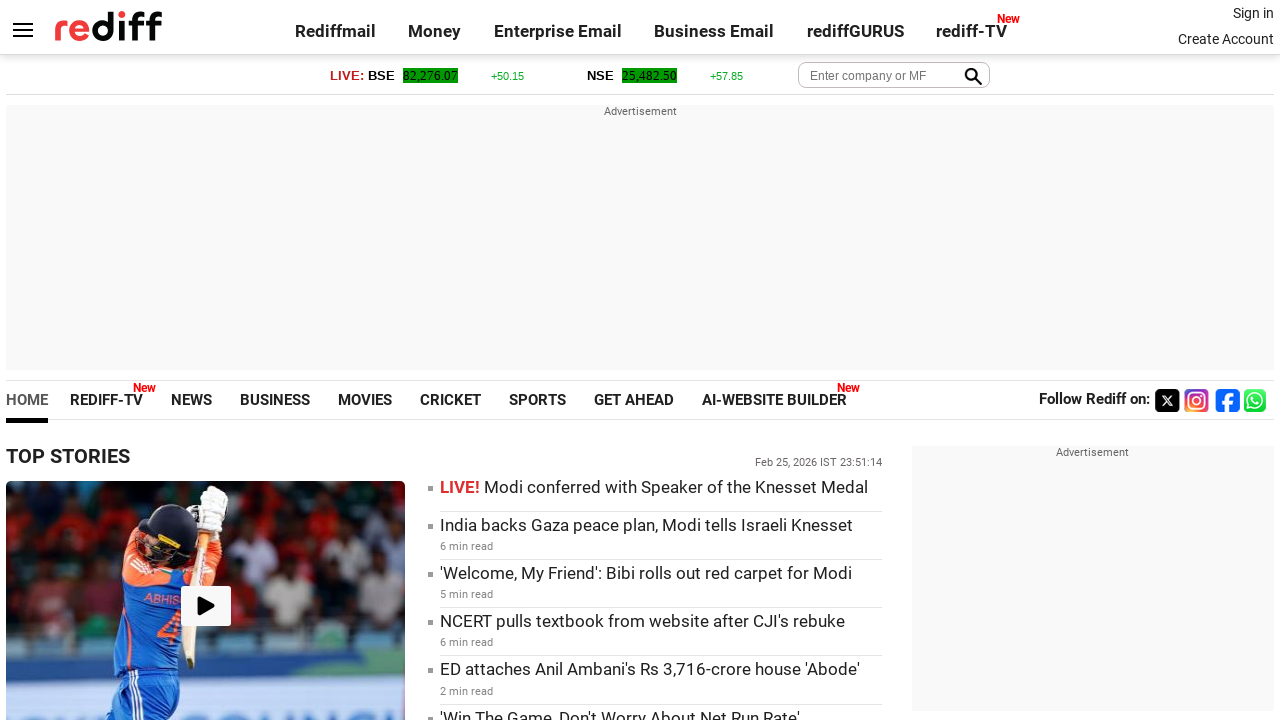

Re-located footer links after navigation - Count: 10
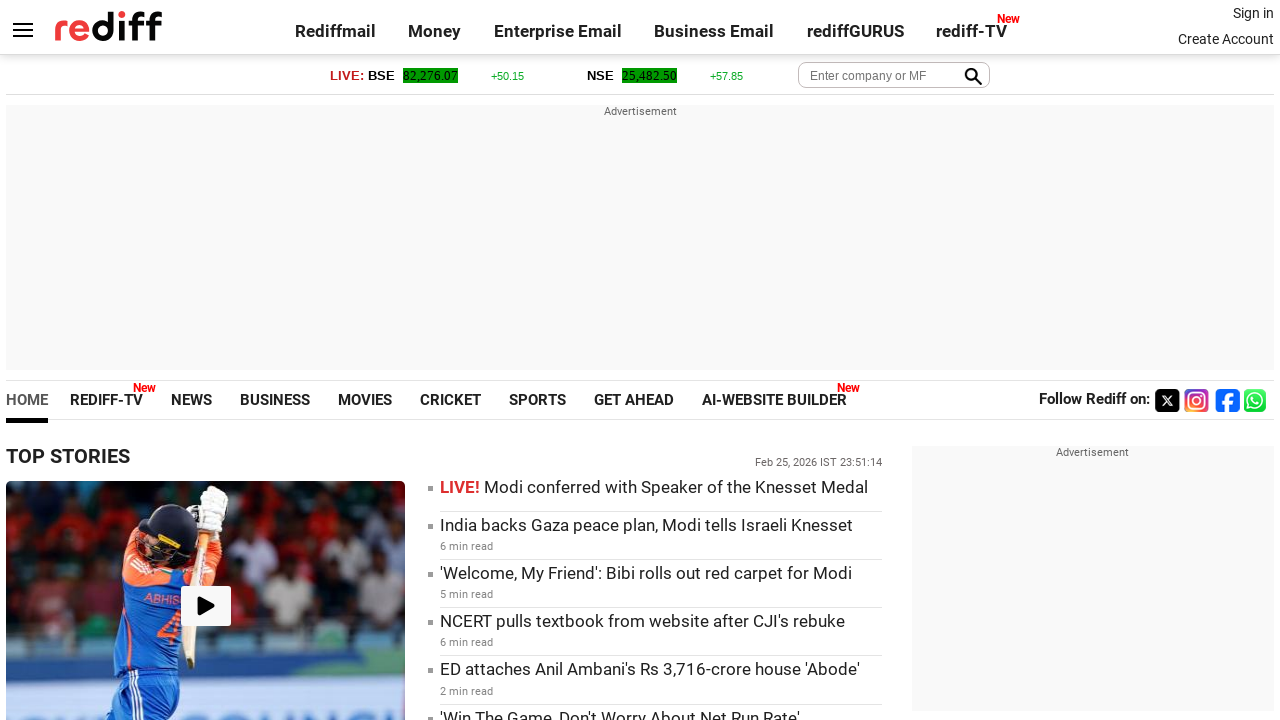

Clicked footer link #6: 'Sitemap' at (800, 684) on div.footer.alignC > a >> nth=5
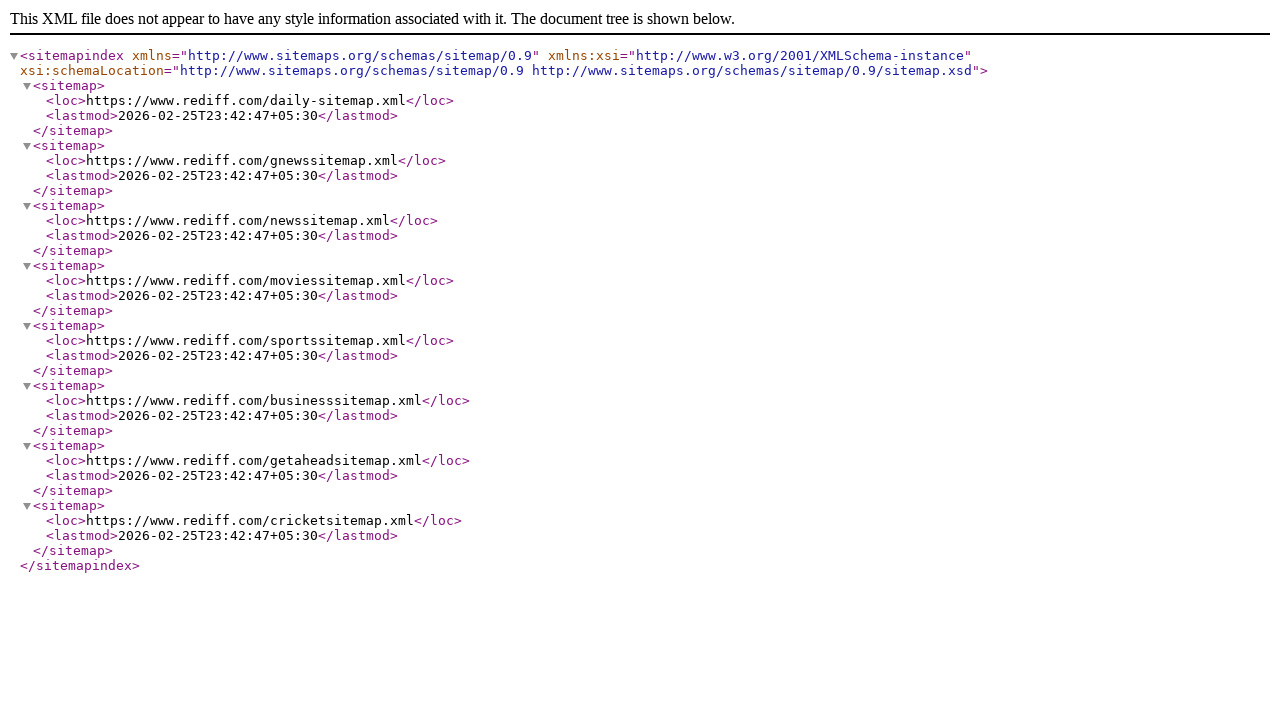

Verified page title after clicking link: ''
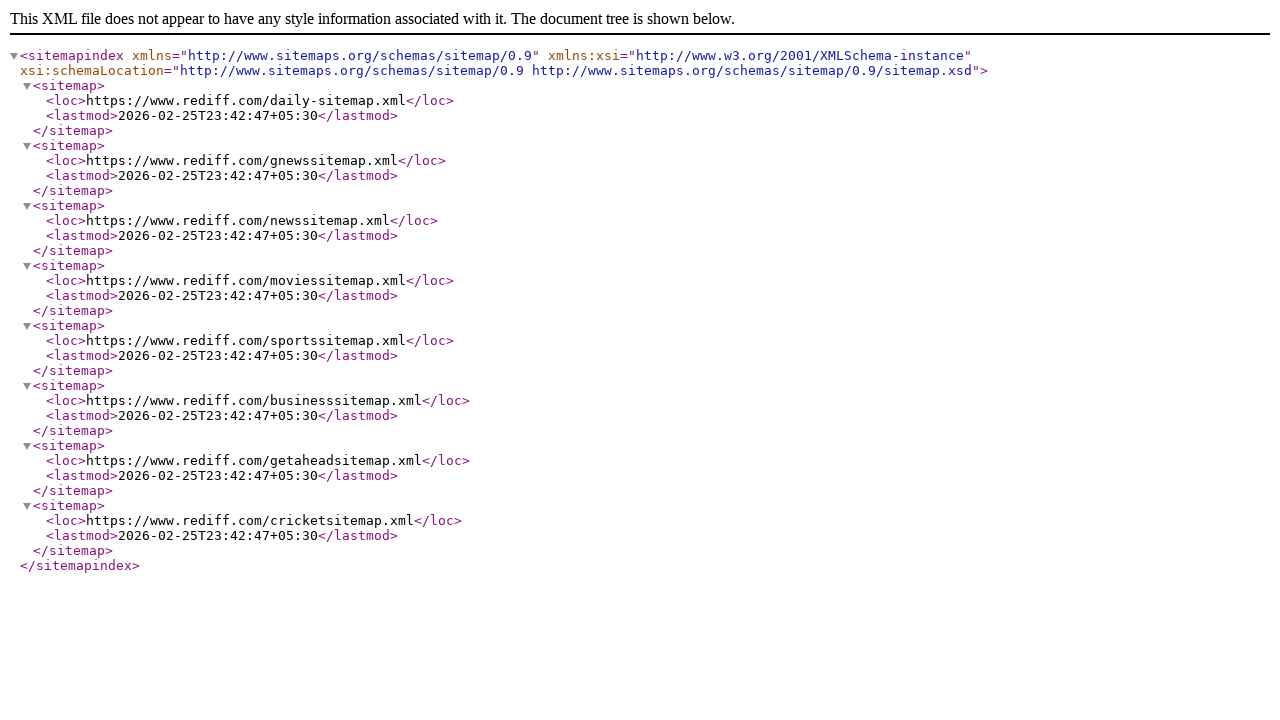

Navigated back to https://rediff.com/ for link #6
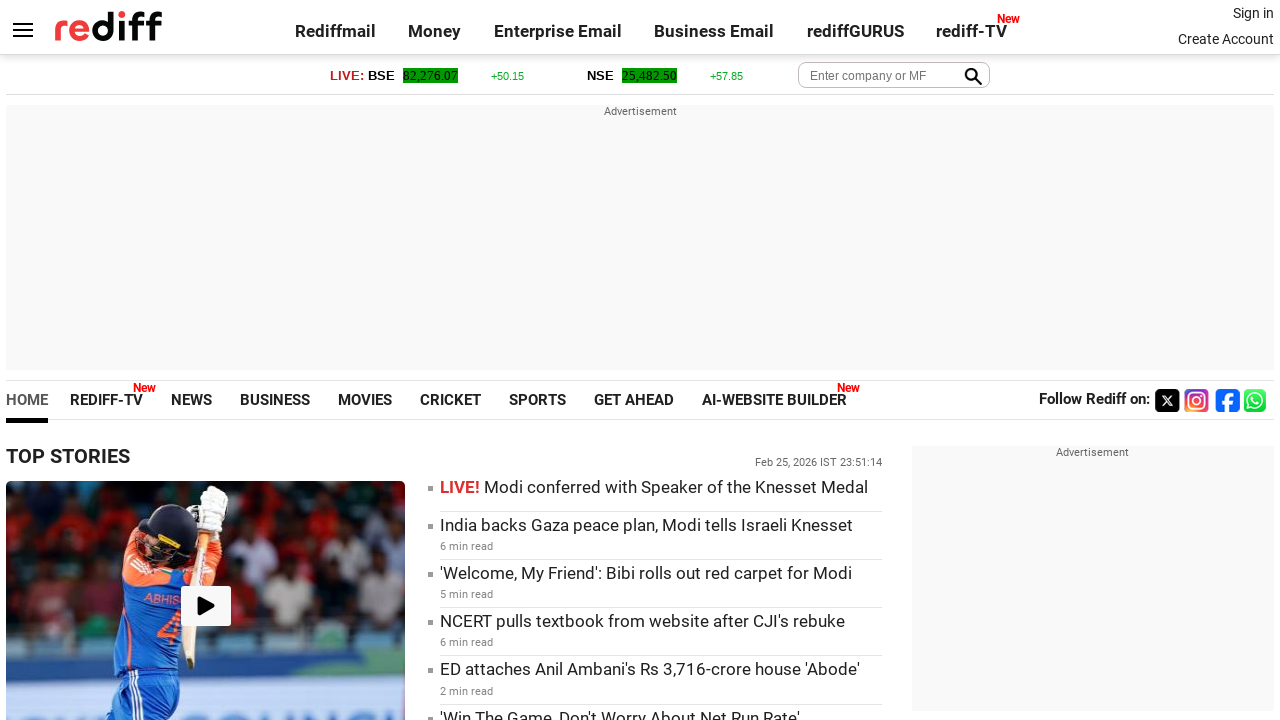

Re-located footer links after navigation - Count: 10
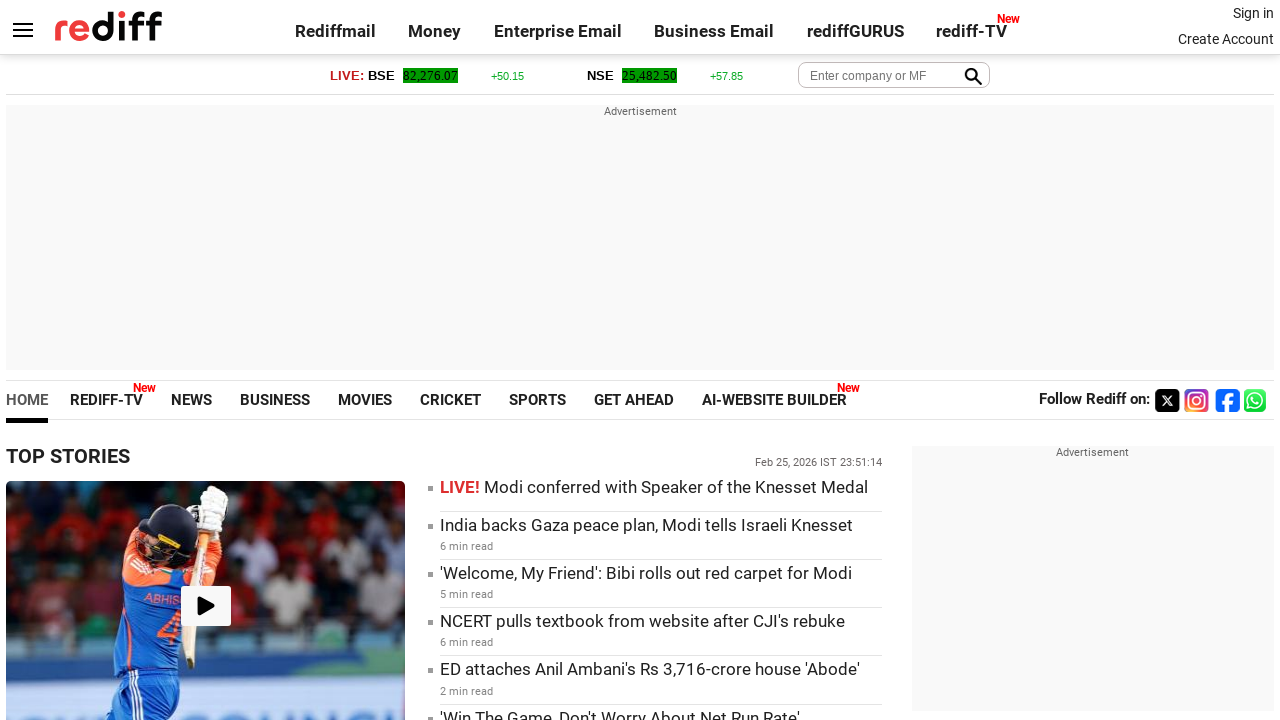

Clicked footer link #7: 'Feedback' at (862, 684) on div.footer.alignC > a >> nth=6
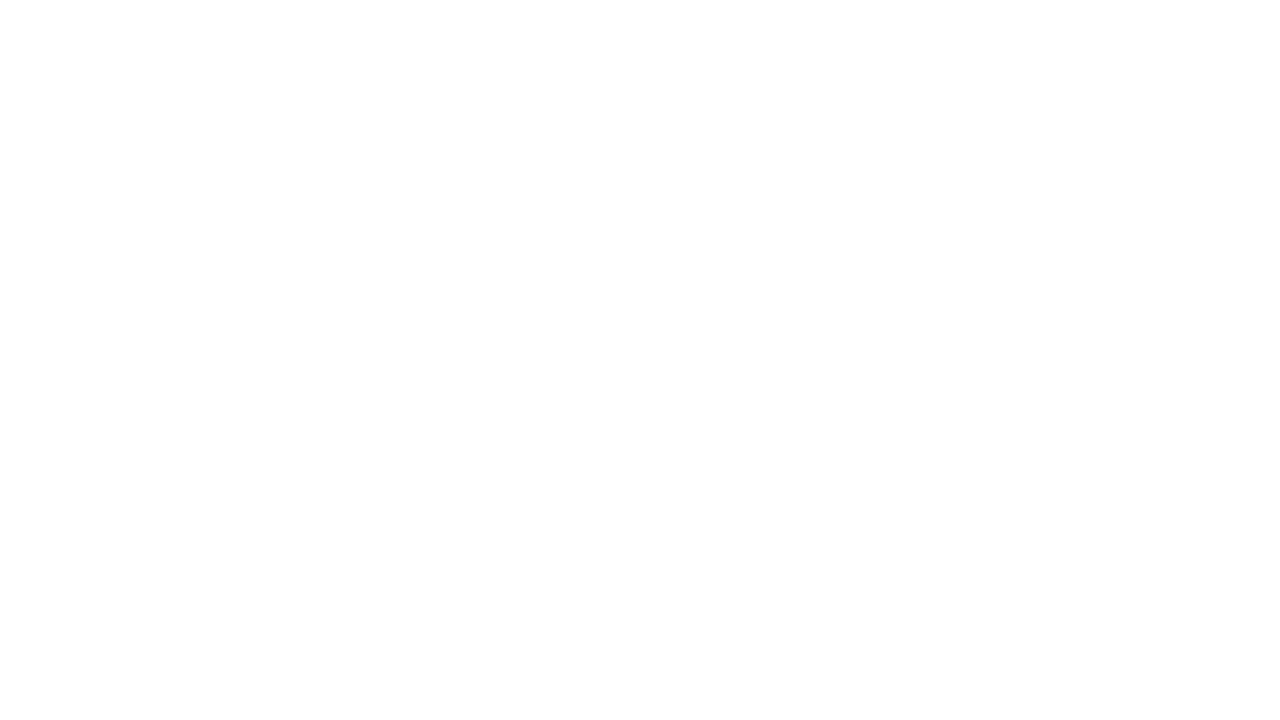

Verified page title after clicking link: ''
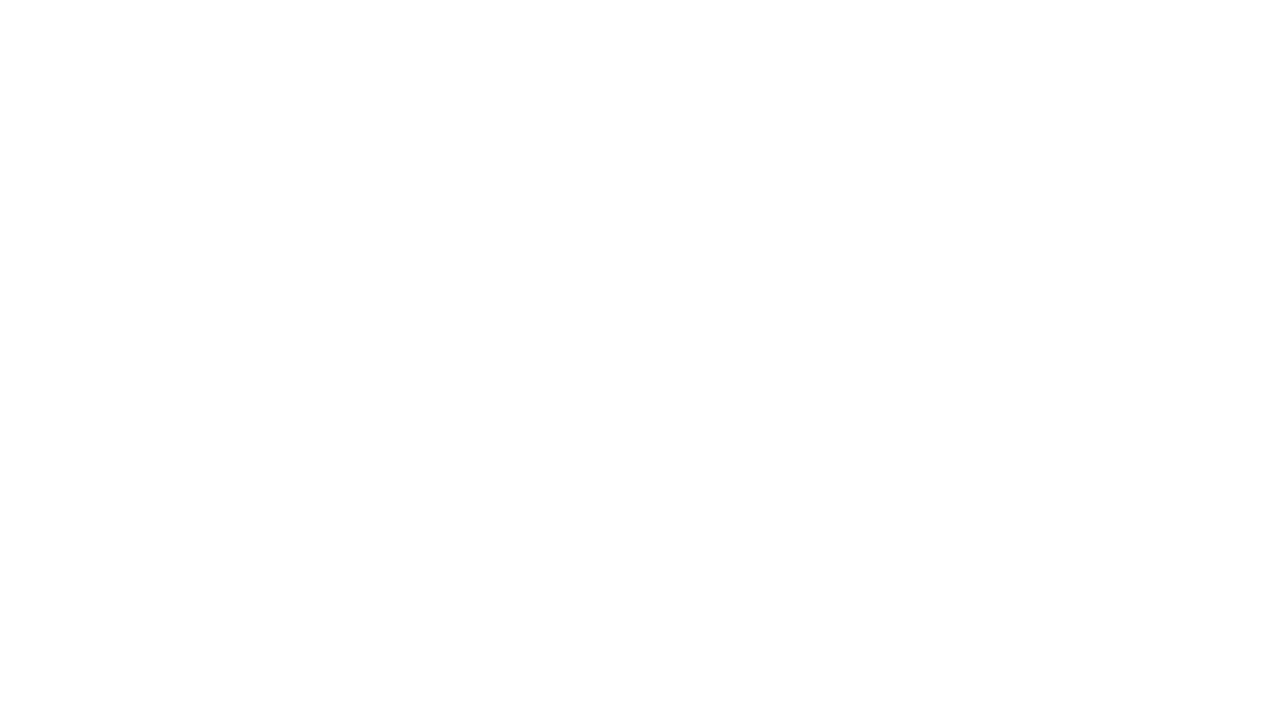

Navigated back to https://rediff.com/ for link #7
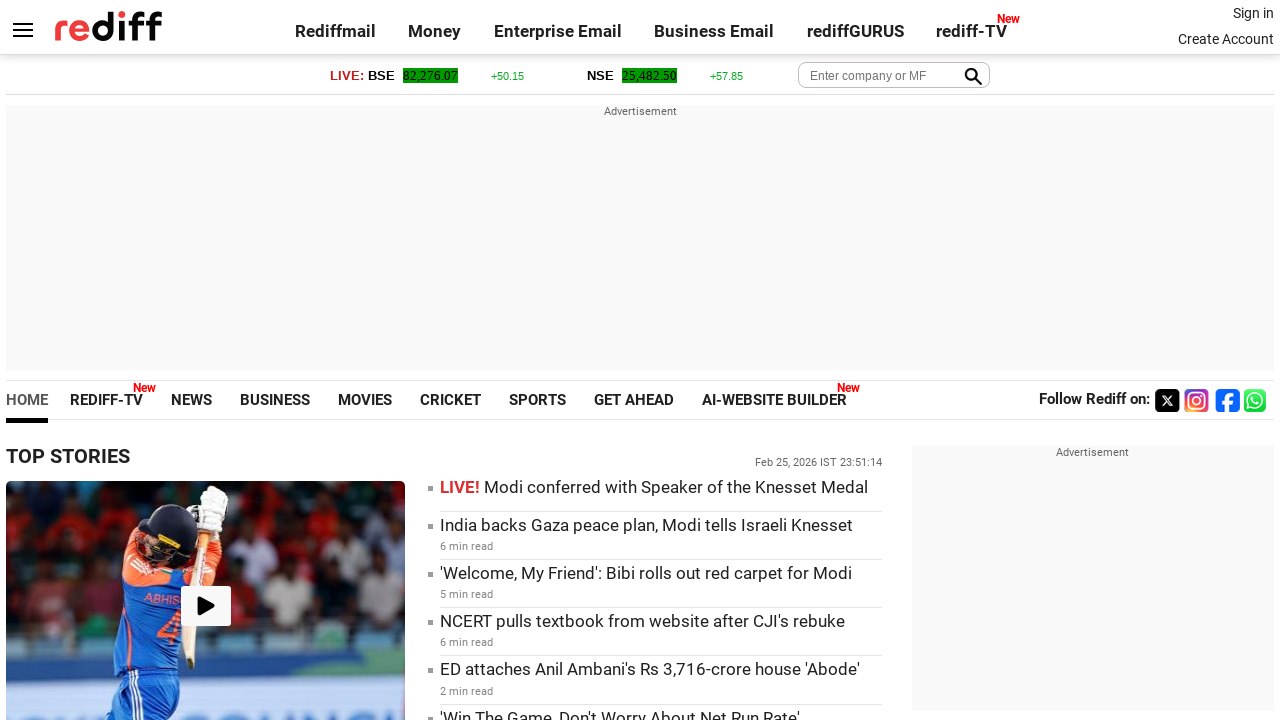

Re-located footer links after navigation - Count: 10
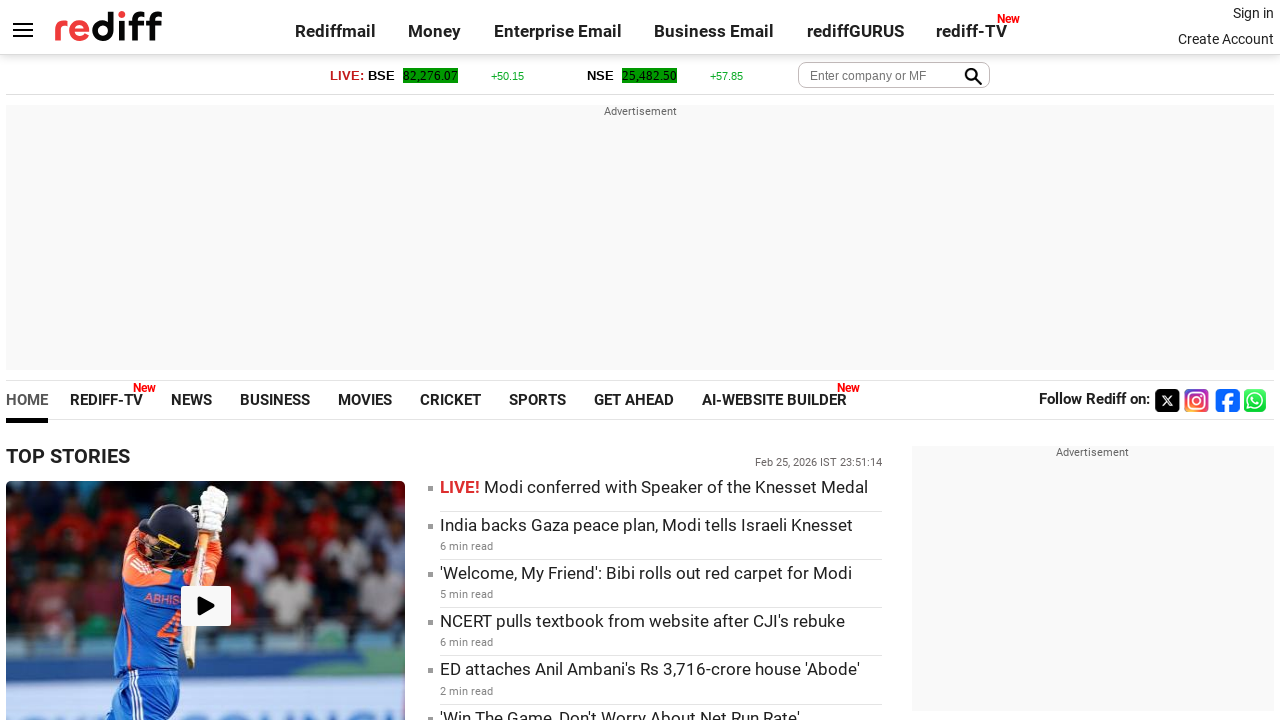

Clicked footer link #8: 'About us' at (924, 684) on div.footer.alignC > a >> nth=7
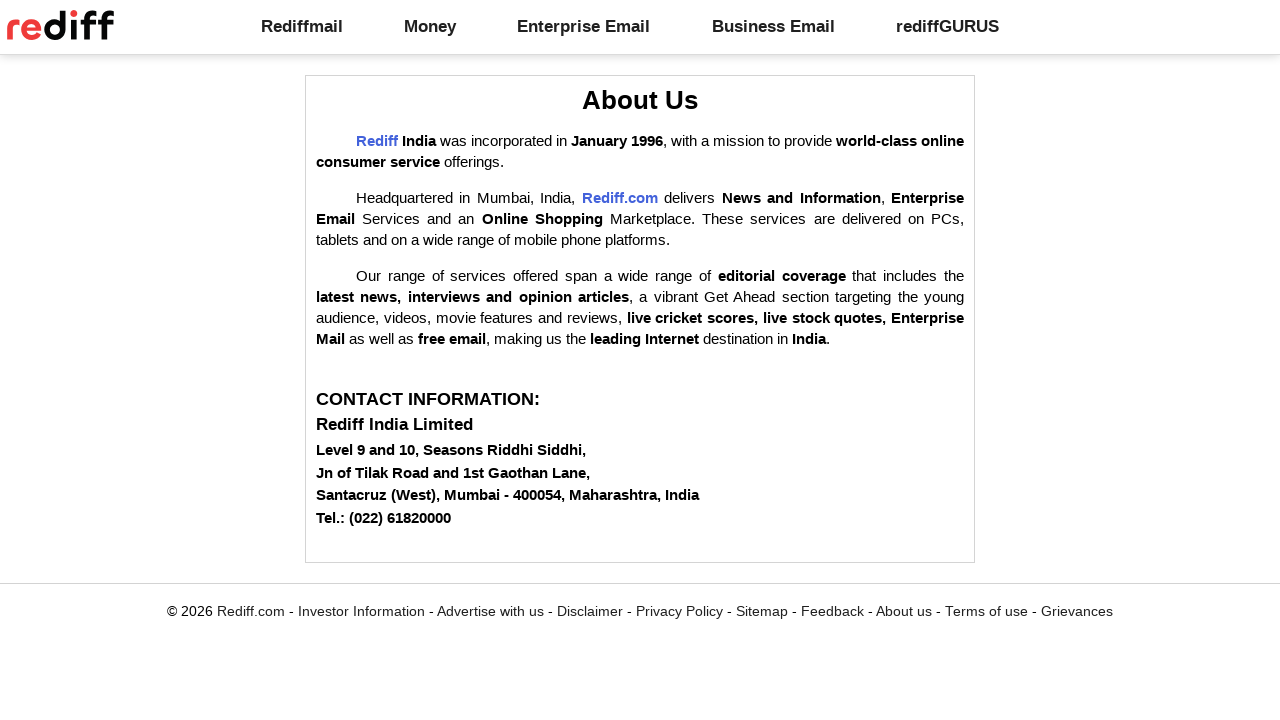

Verified page title after clicking link: 'Rediff: About us'
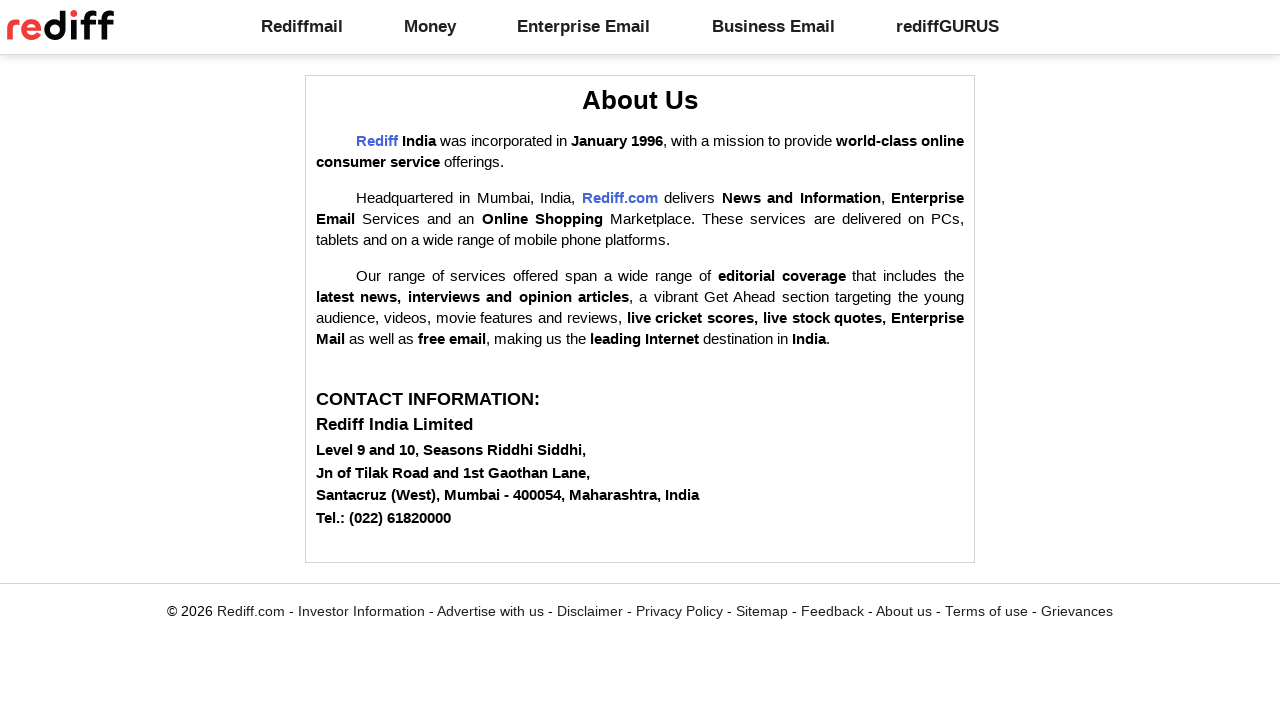

Navigated back to https://rediff.com/ for link #8
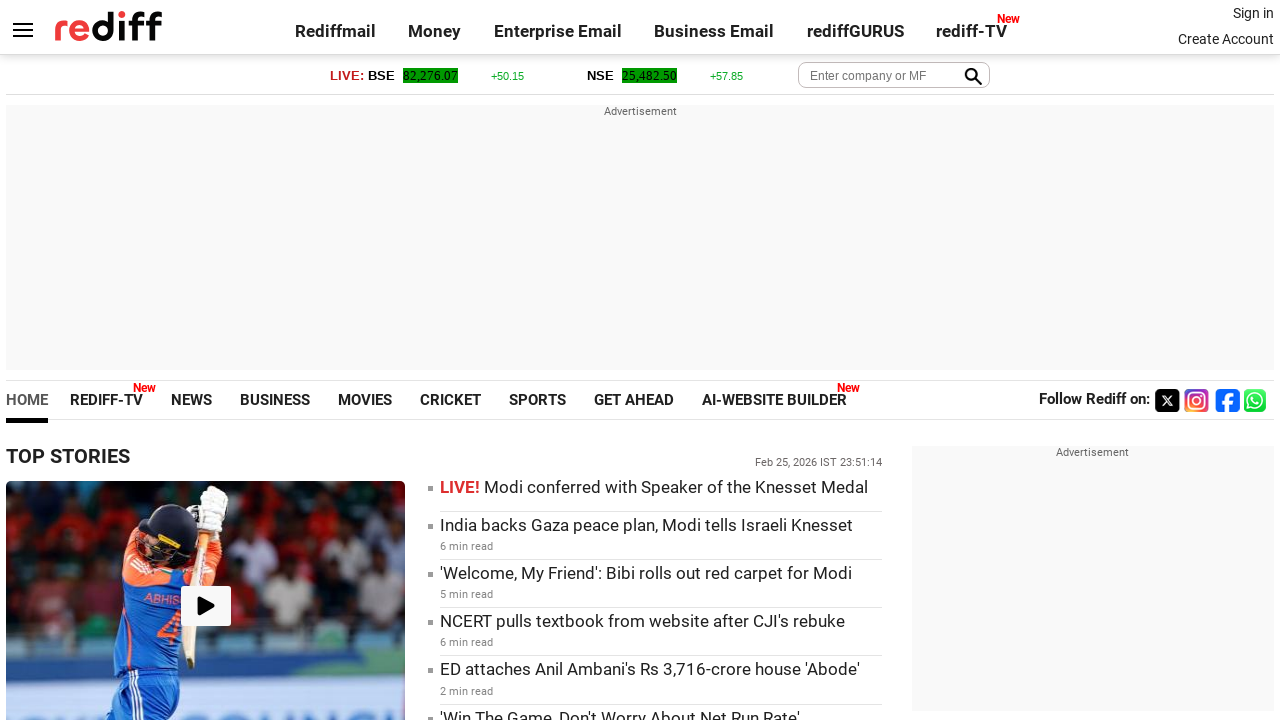

Re-located footer links after navigation - Count: 10
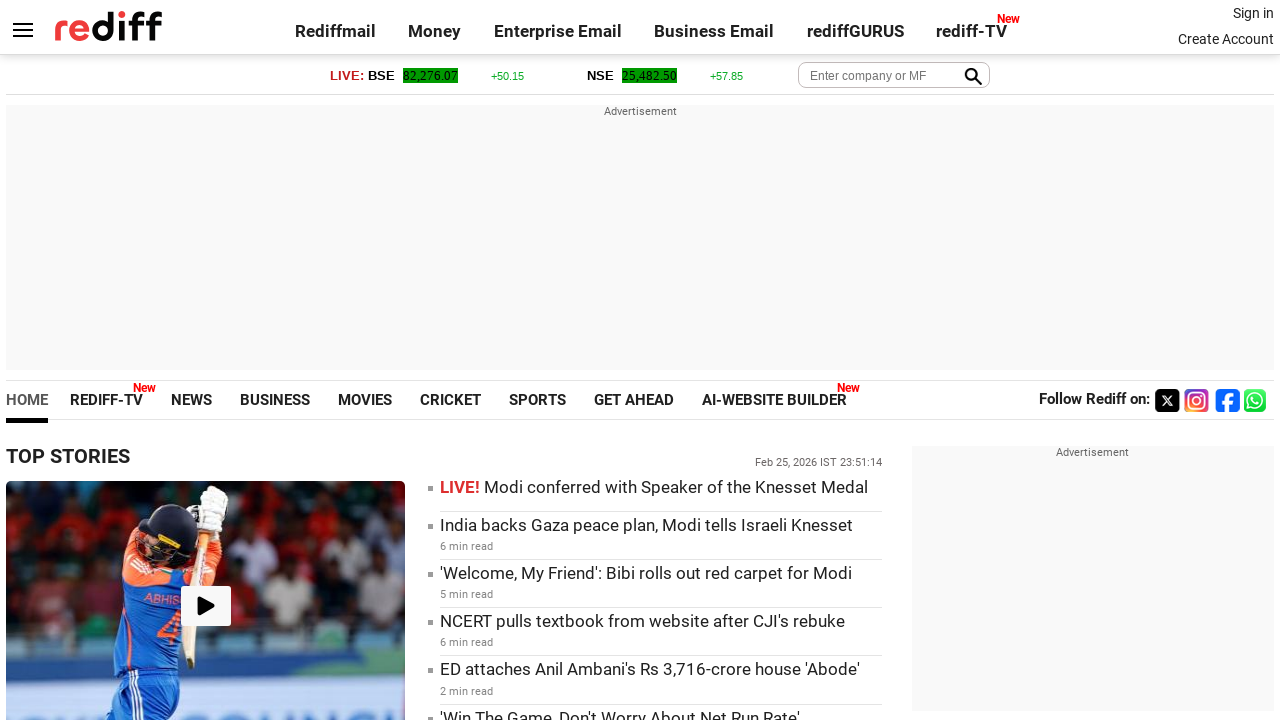

Clicked footer link #9: 'Terms of use' at (997, 684) on div.footer.alignC > a >> nth=8
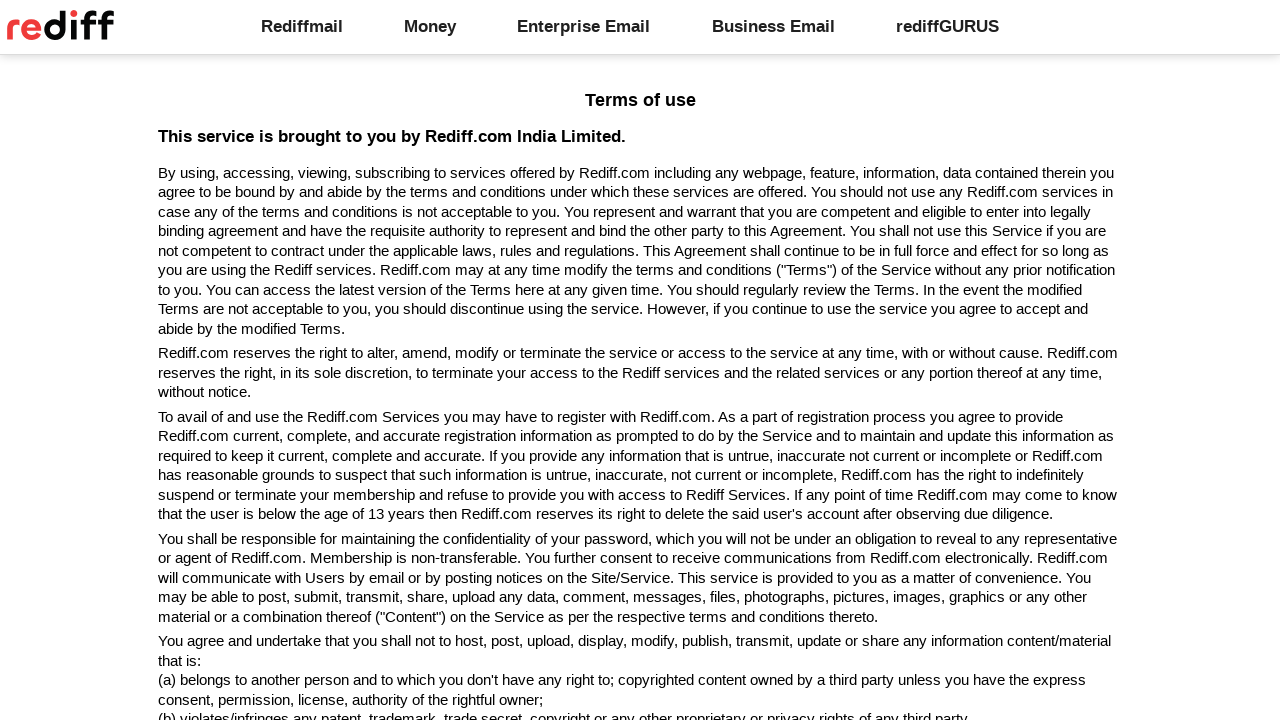

Verified page title after clicking link: 'Rediff: Terms of use'
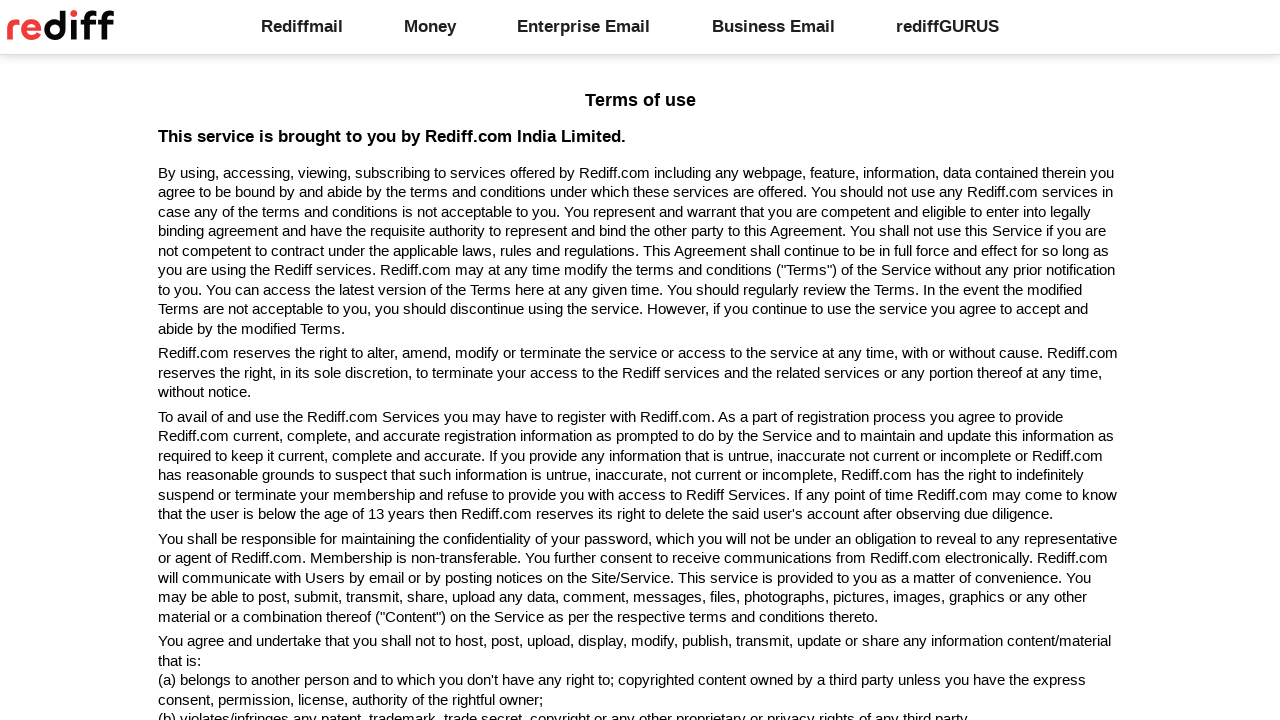

Navigated back to https://rediff.com/ for link #9
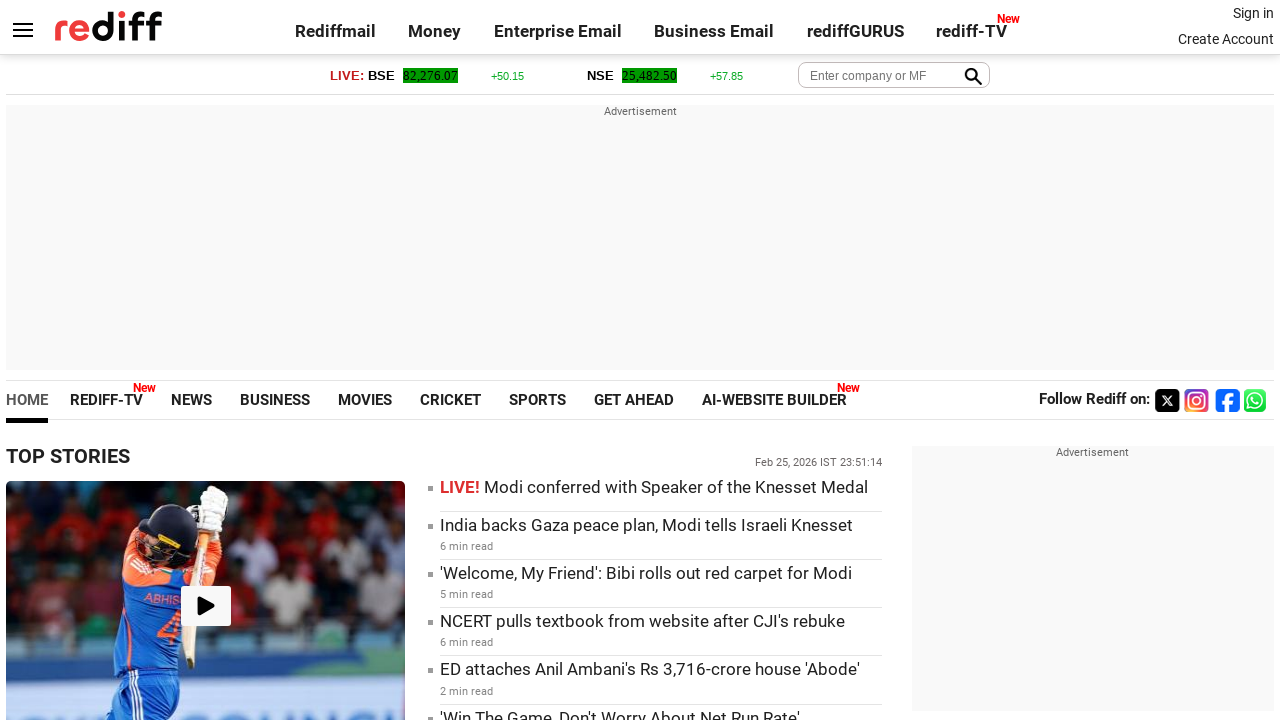

Re-located footer links after navigation - Count: 10
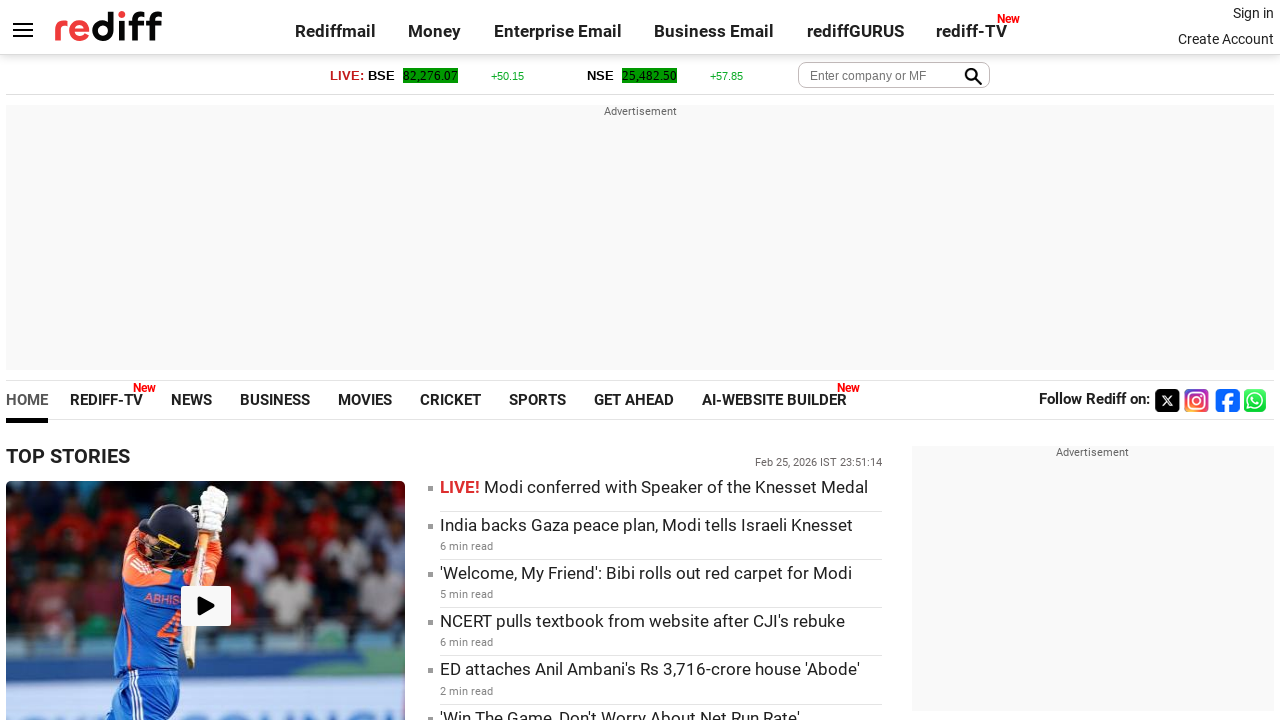

Clicked footer link #10: 'Grievances' at (1076, 684) on div.footer.alignC > a >> nth=9
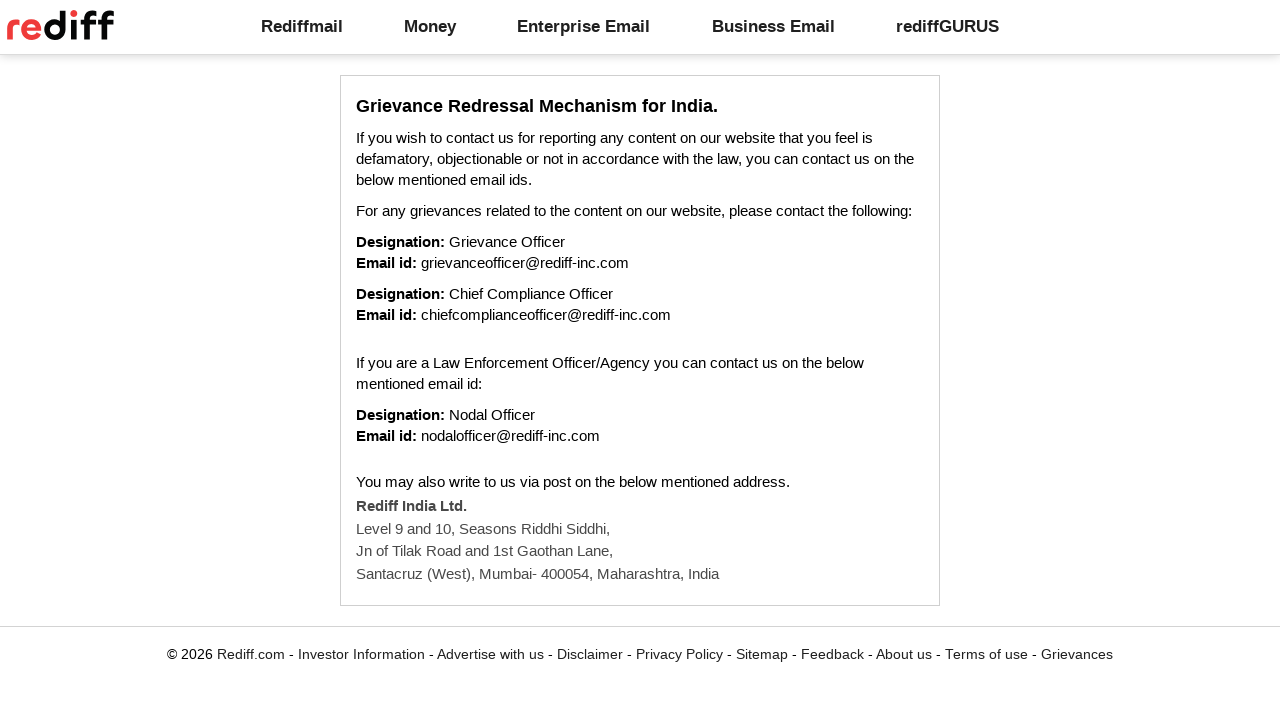

Verified page title after clicking link: 'Rediff: Grievance Redressal Mechanism for India'
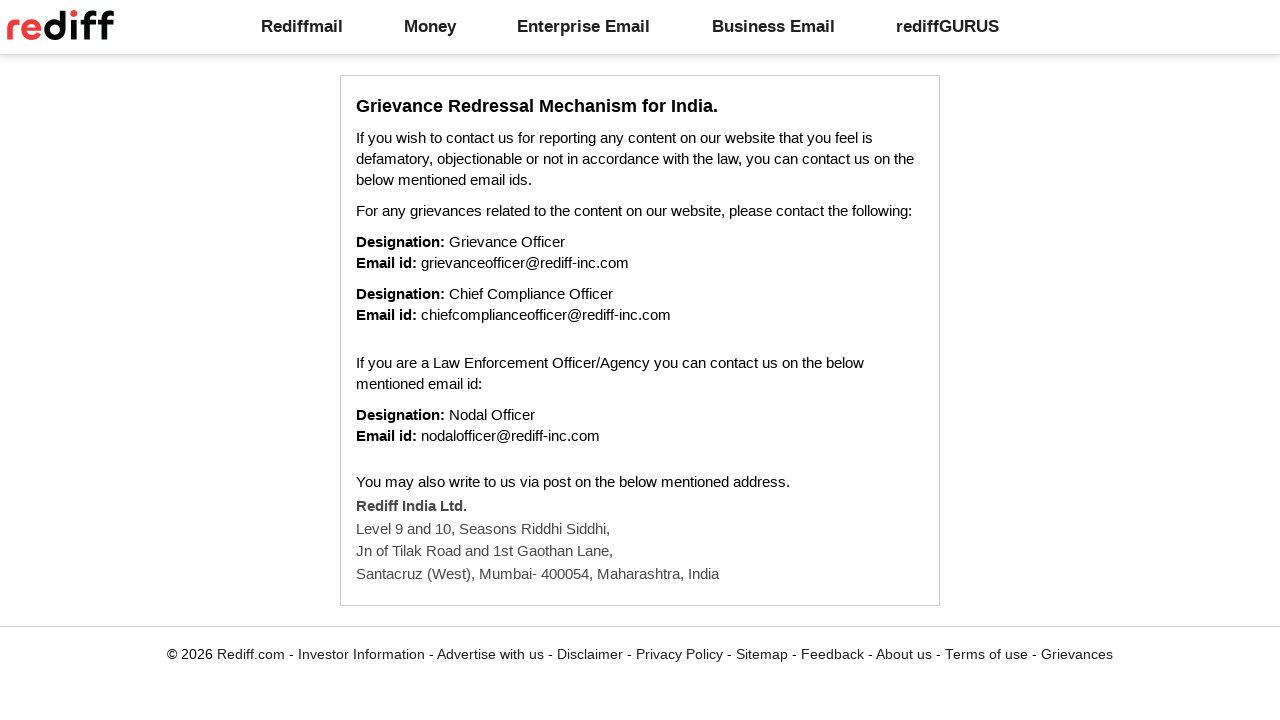

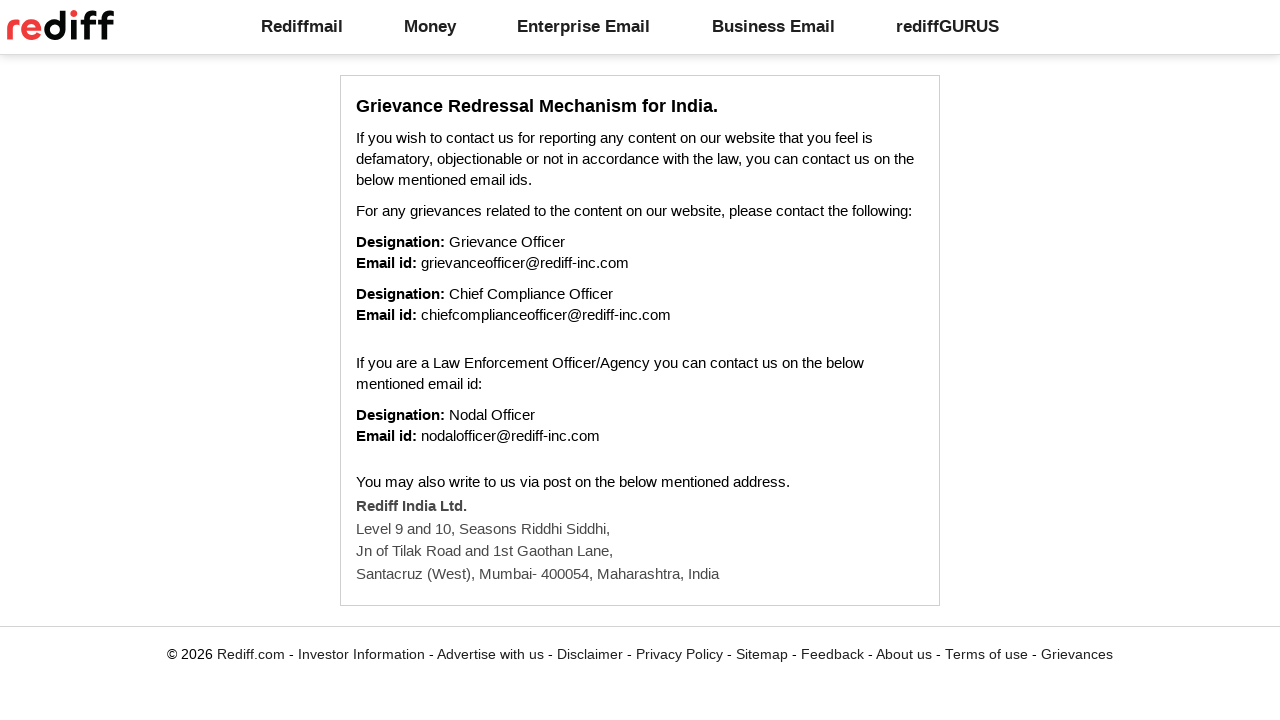